Tests navigation on enriquegh.com by repeatedly checking if a header element is displayed, clicking a menu link if needed, clicking on a navigation link, and returning to the homepage in a loop of 10 cycles.

Starting URL: https://enriquegh.com

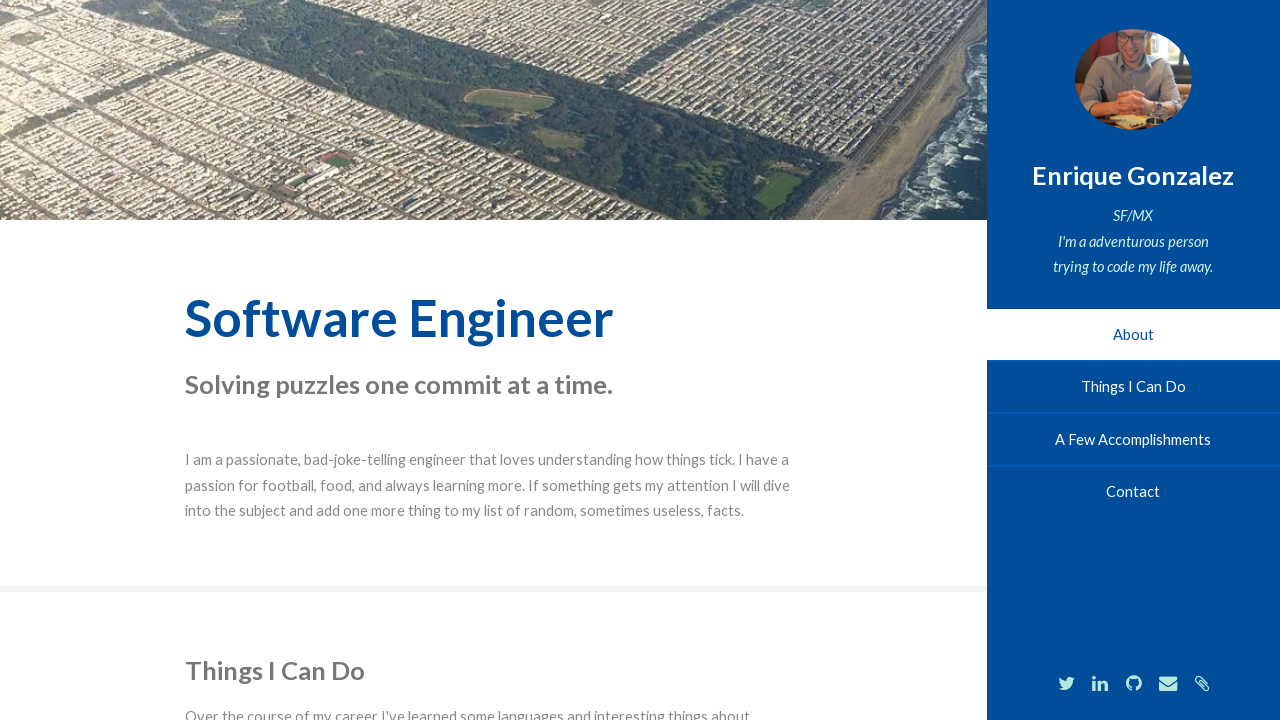

Header element is visible
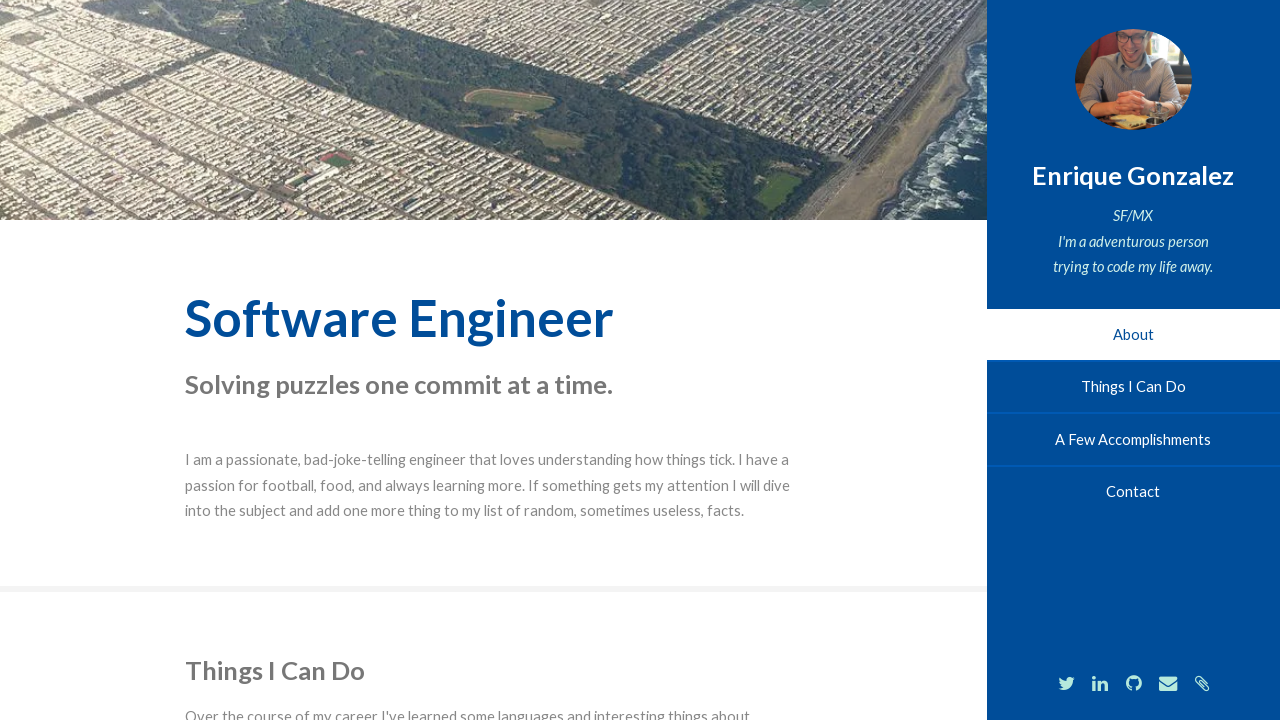

Waited 2 seconds
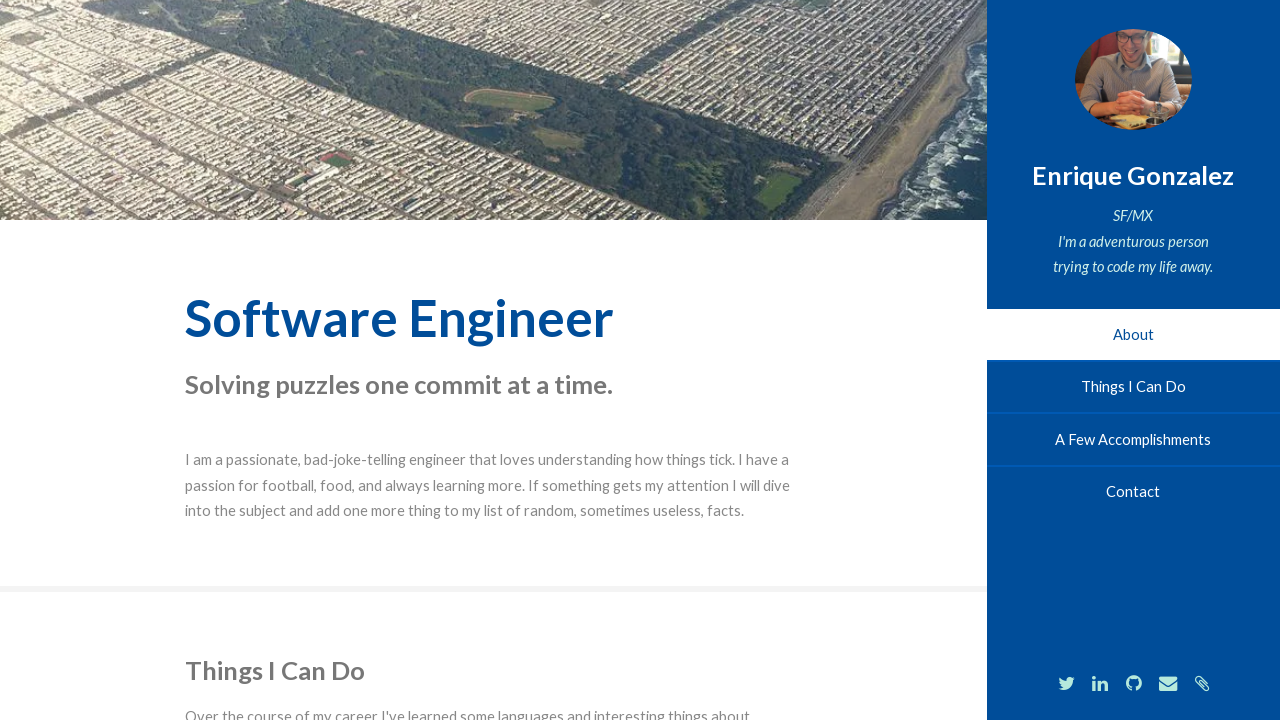

Clicked navigation link (#two-link) at (1133, 387) on #two-link
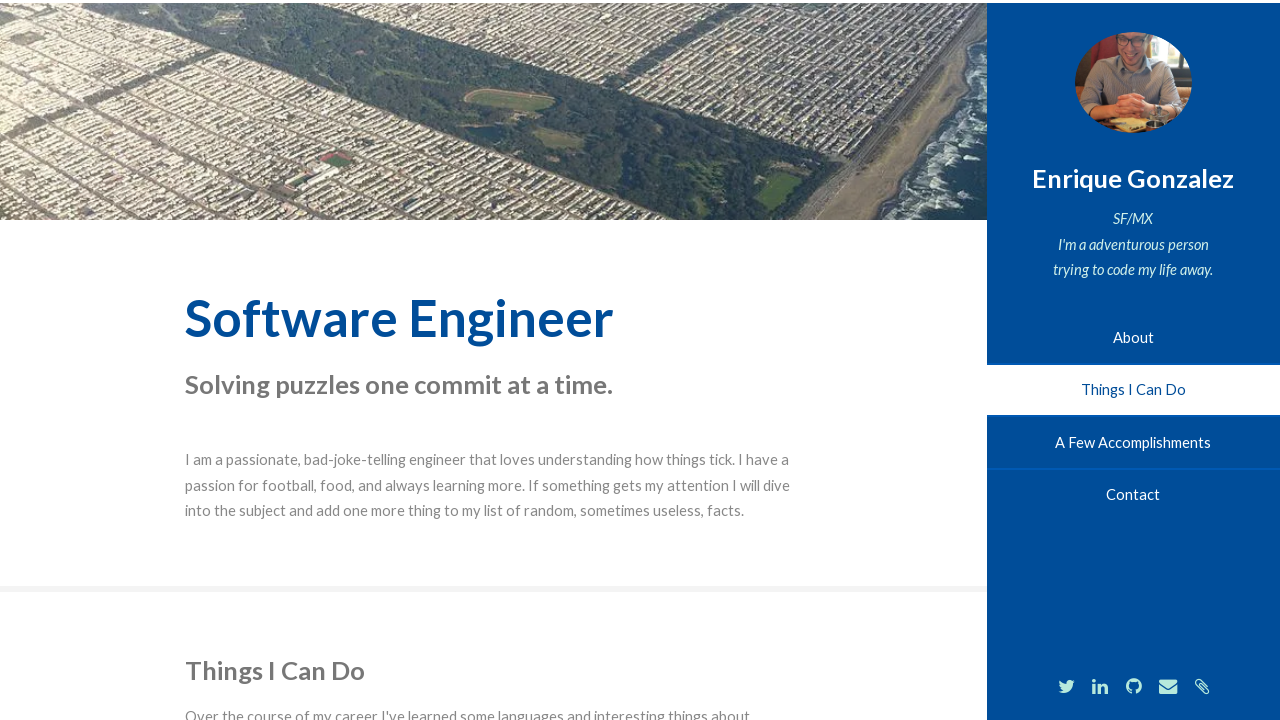

Navigated to homepage (https://enriquegh.com)
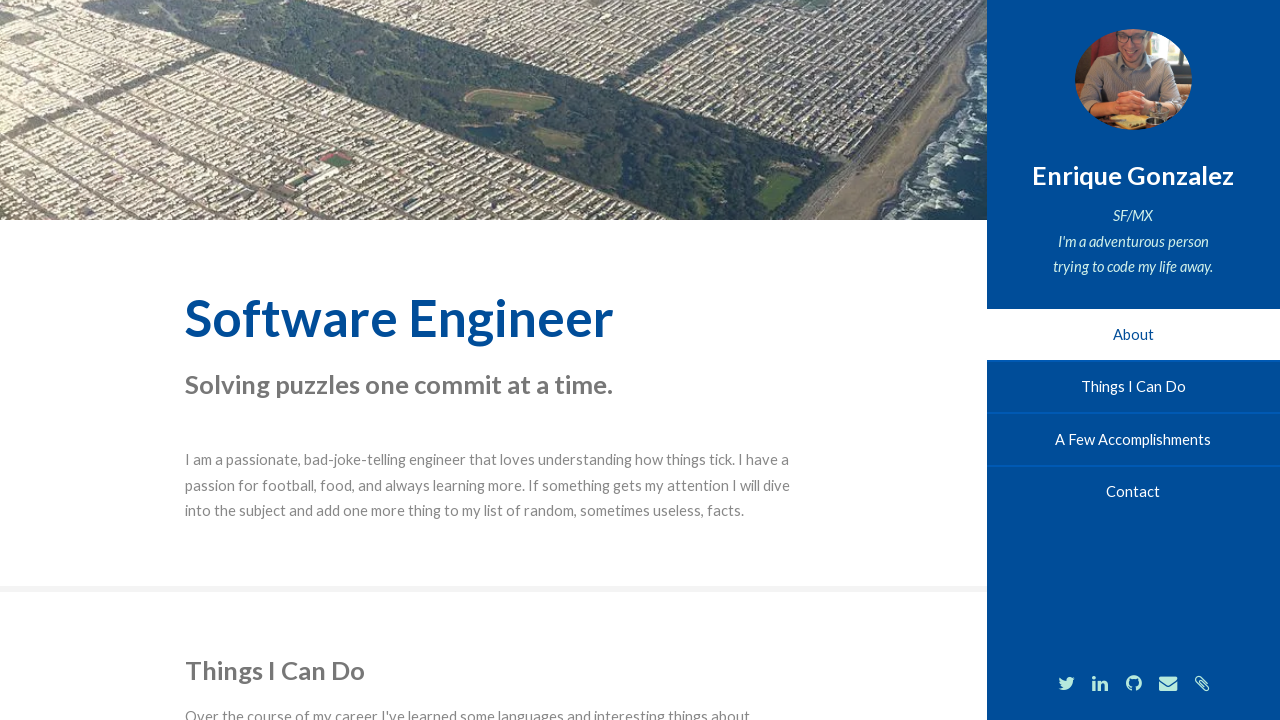

Waited 2 seconds after navigation
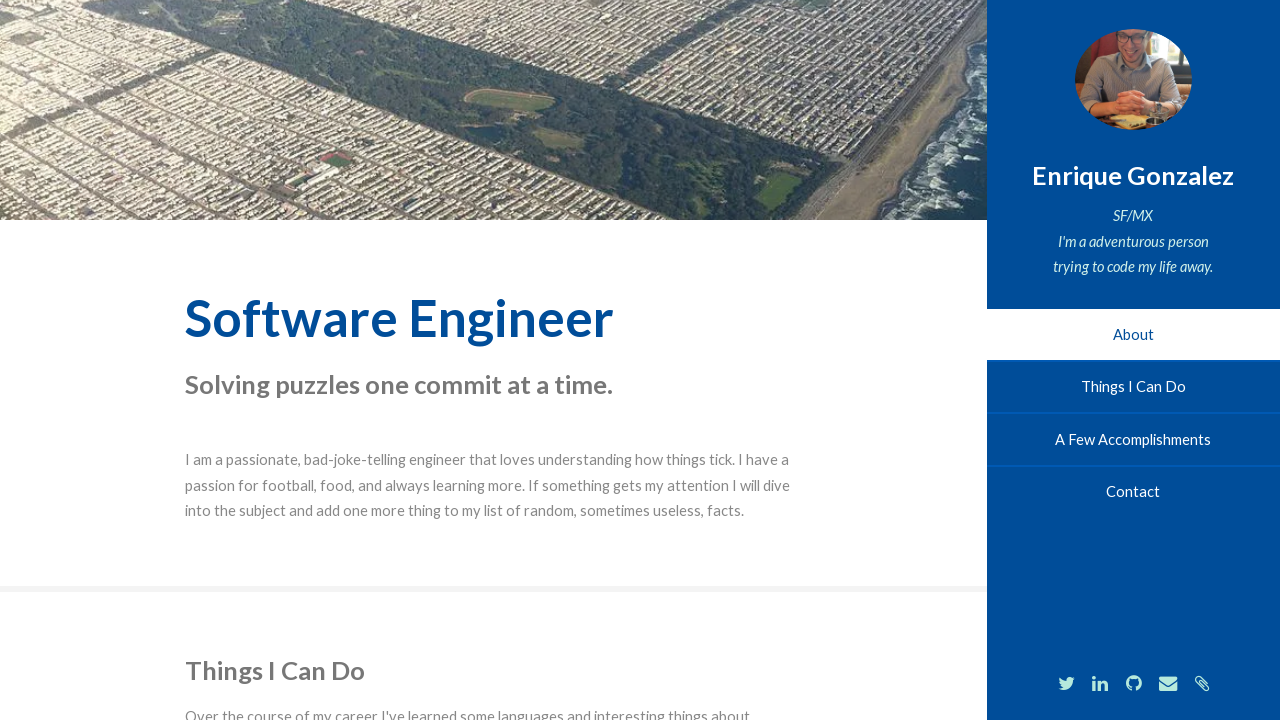

Header element is visible
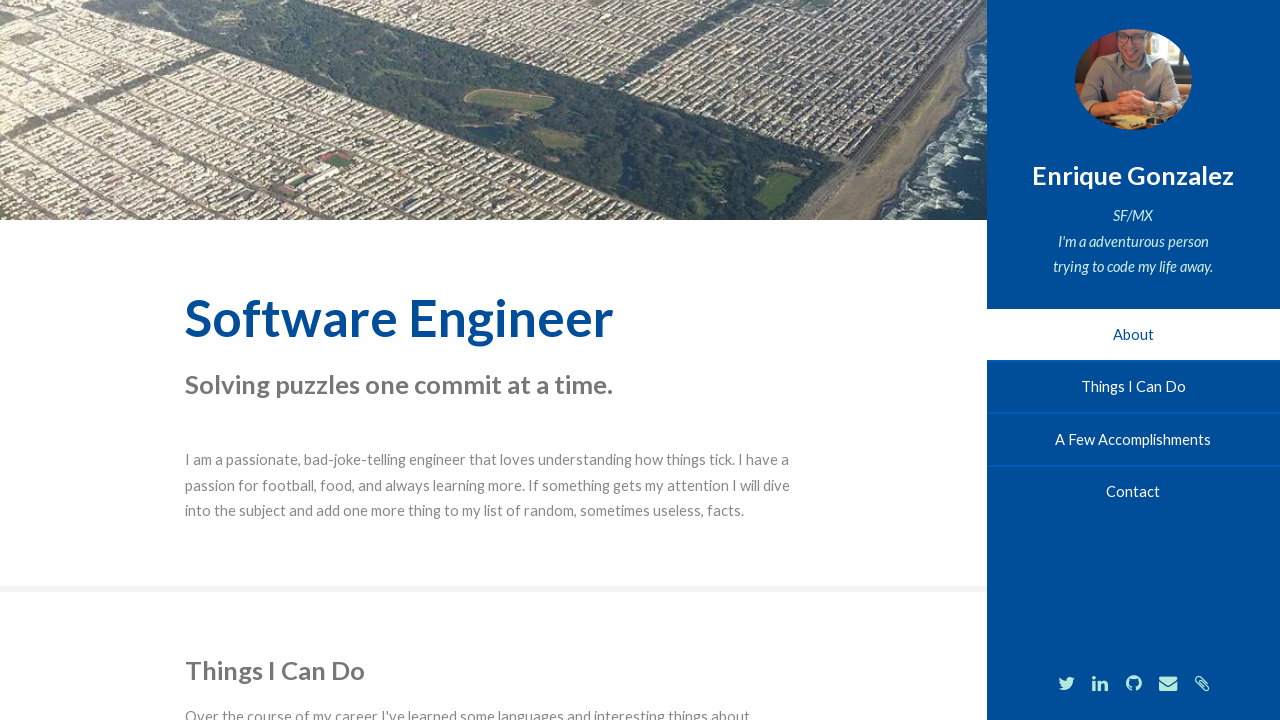

Waited 2 seconds
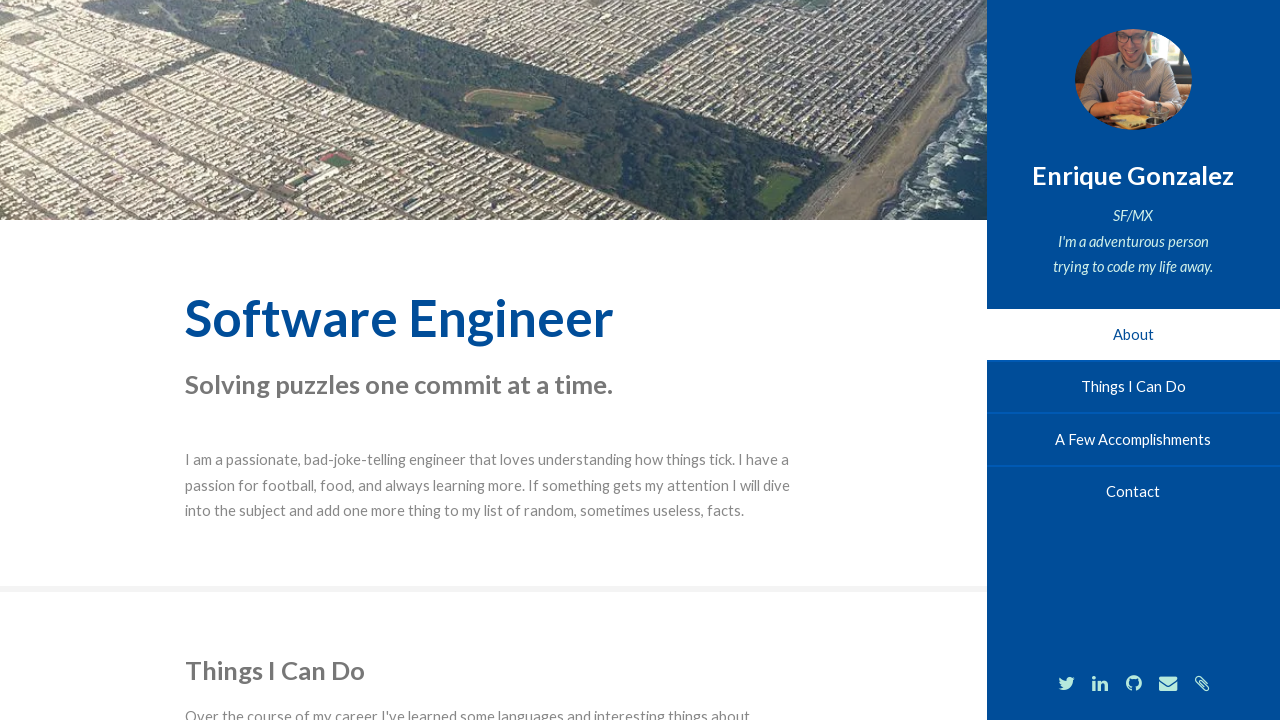

Clicked navigation link (#two-link) at (1133, 387) on #two-link
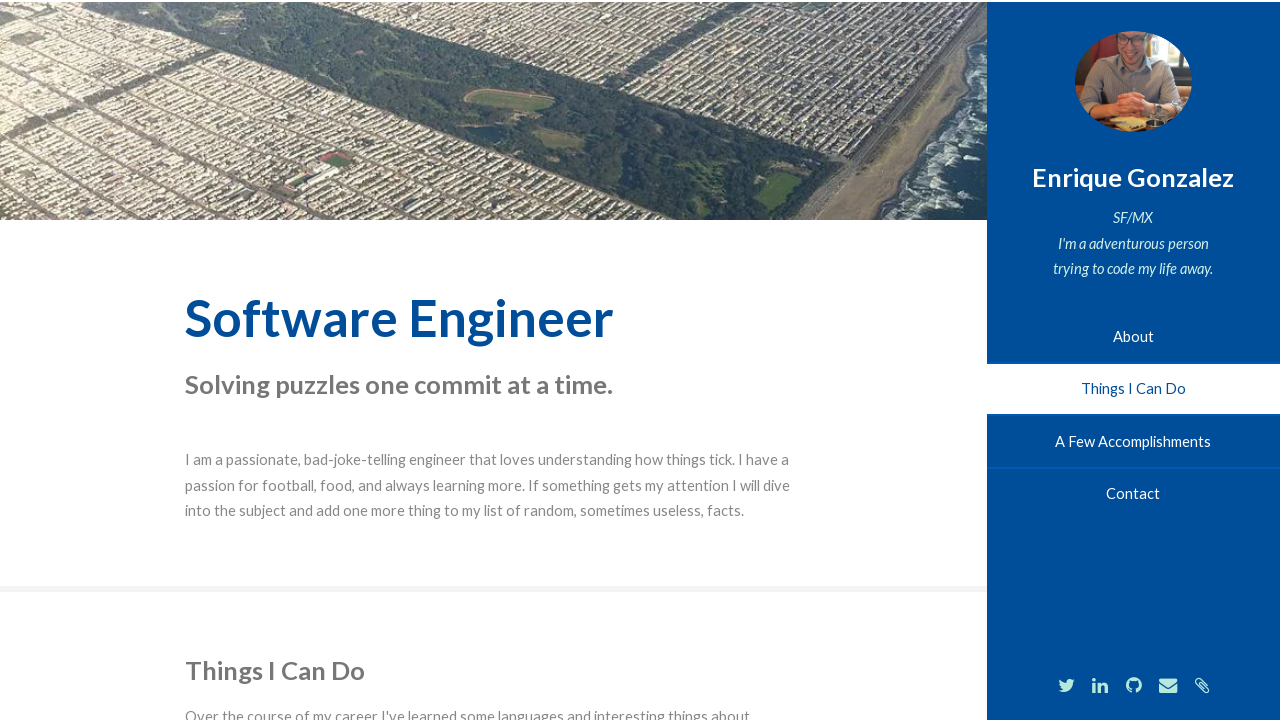

Navigated to homepage (https://enriquegh.com)
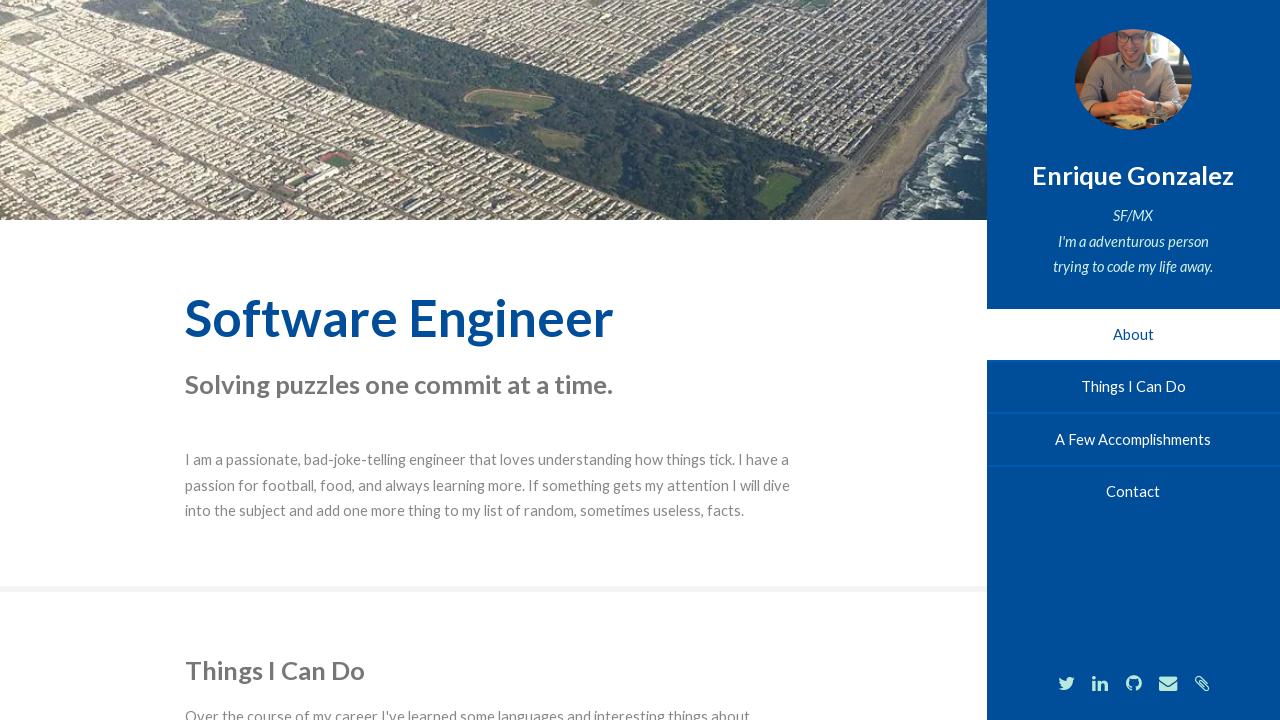

Waited 2 seconds after navigation
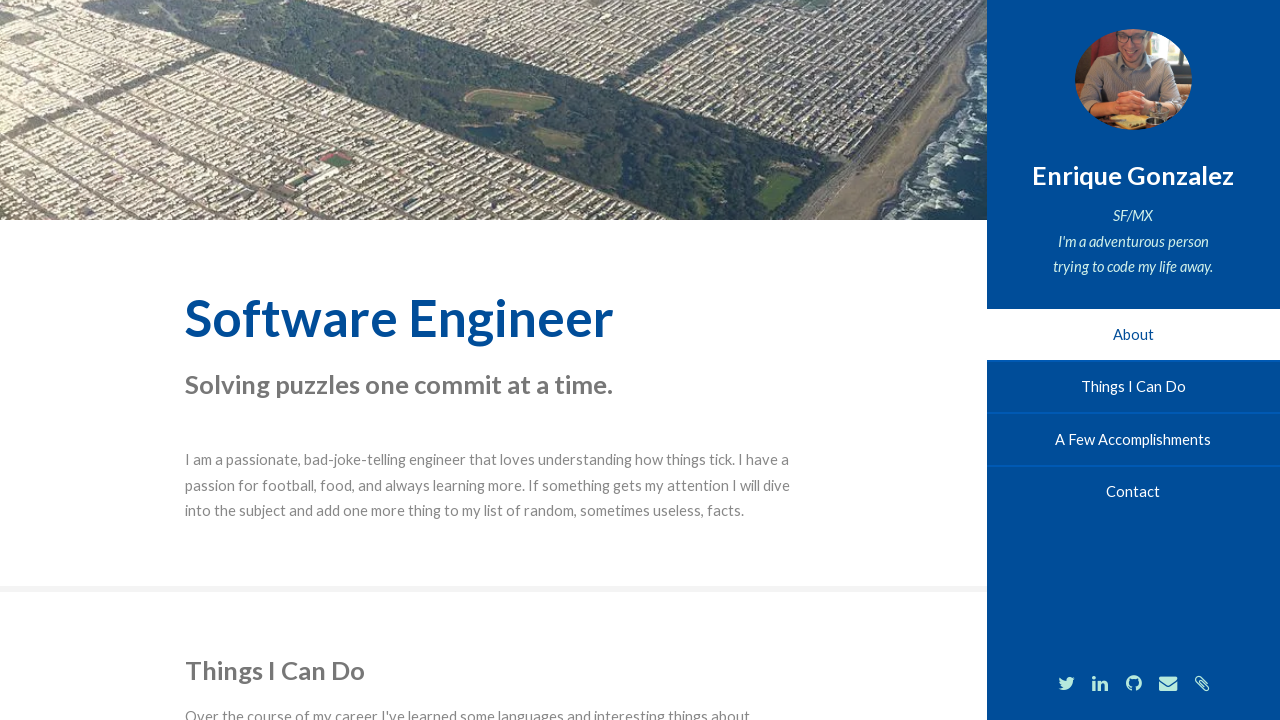

Header element is visible
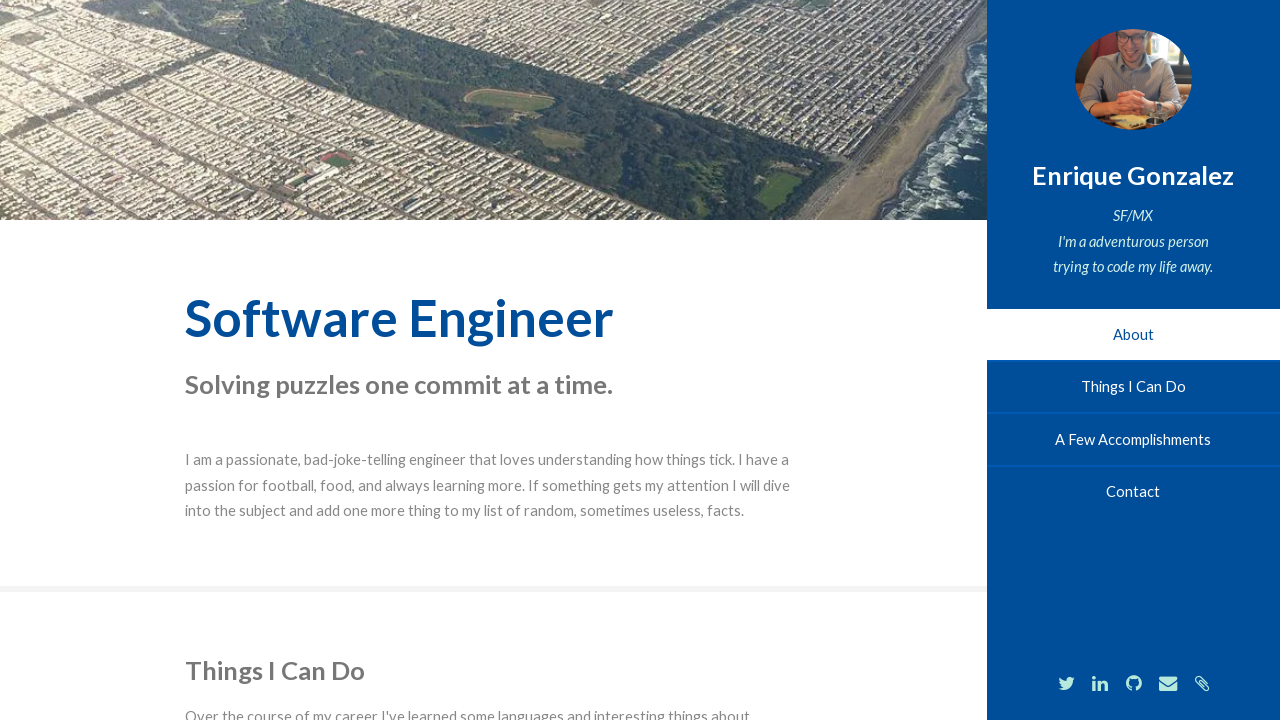

Waited 2 seconds
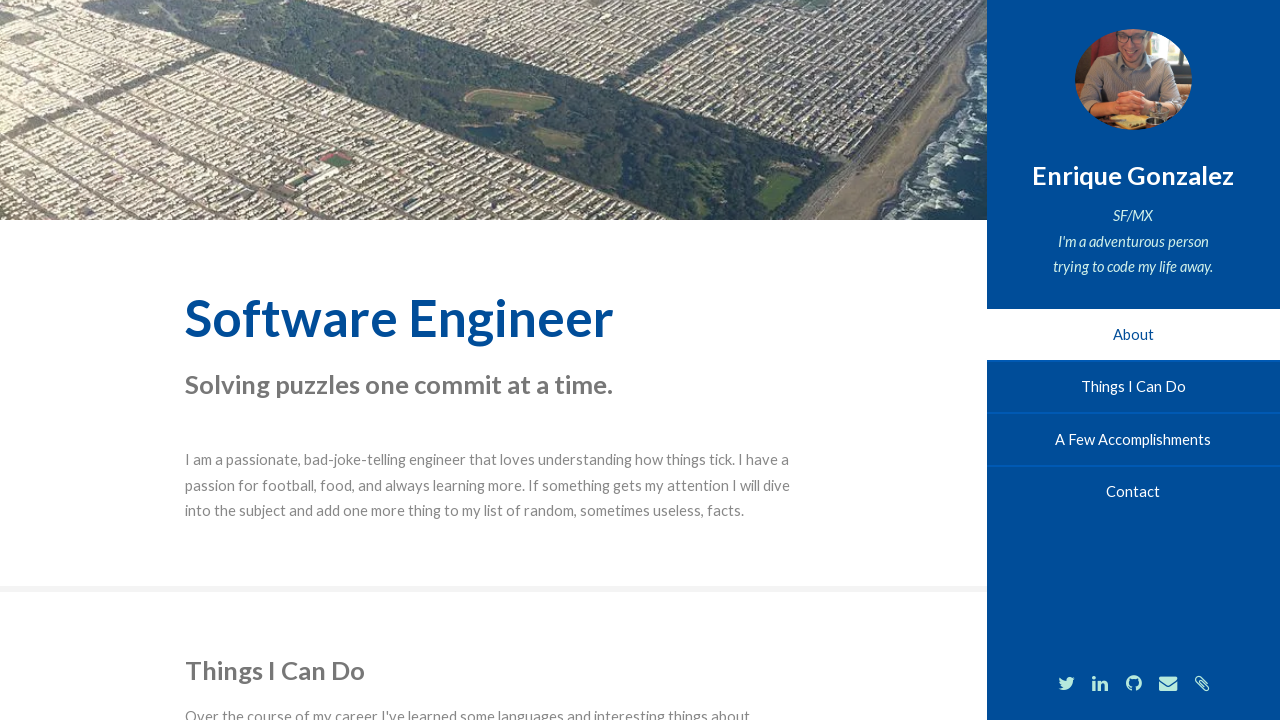

Clicked navigation link (#two-link) at (1133, 387) on #two-link
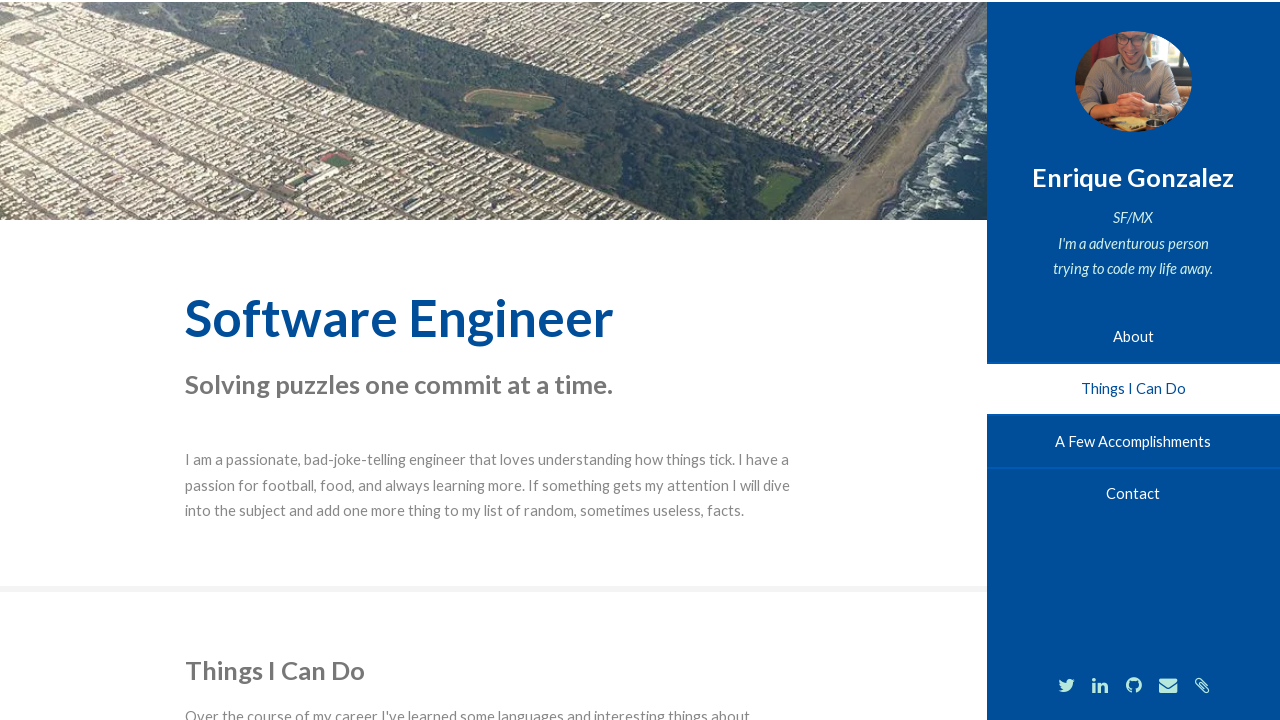

Navigated to homepage (https://enriquegh.com)
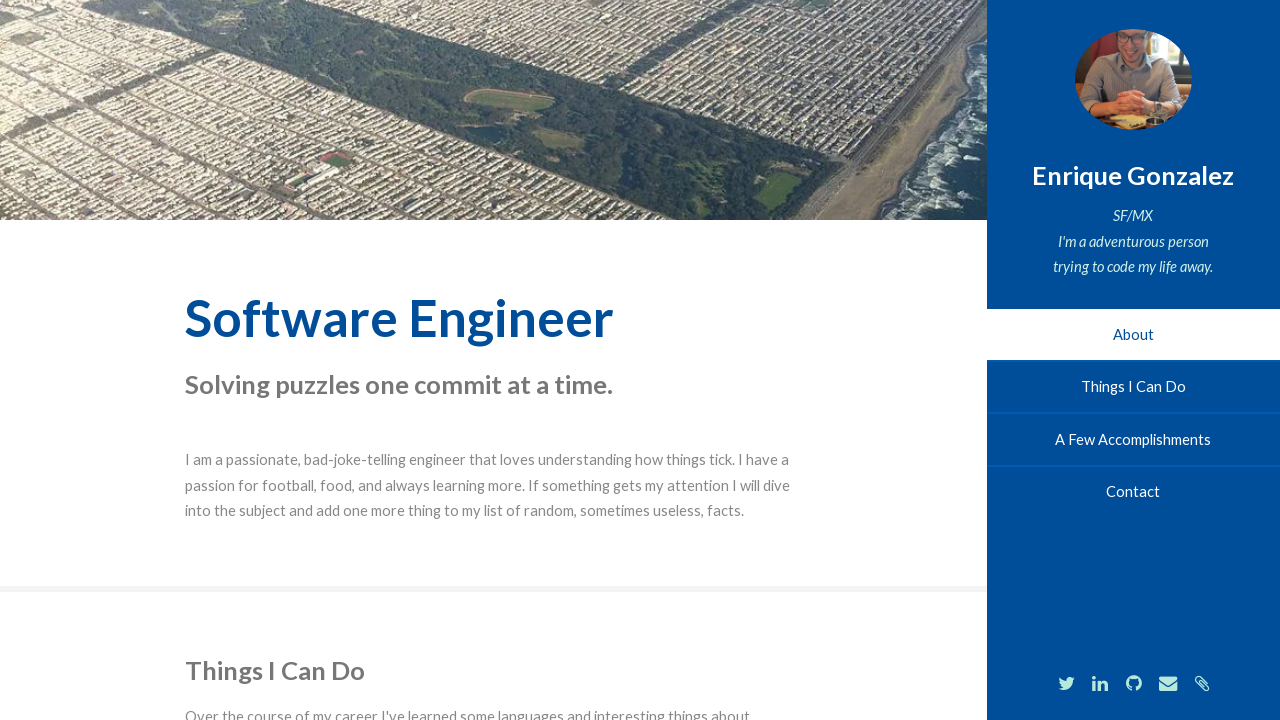

Waited 2 seconds after navigation
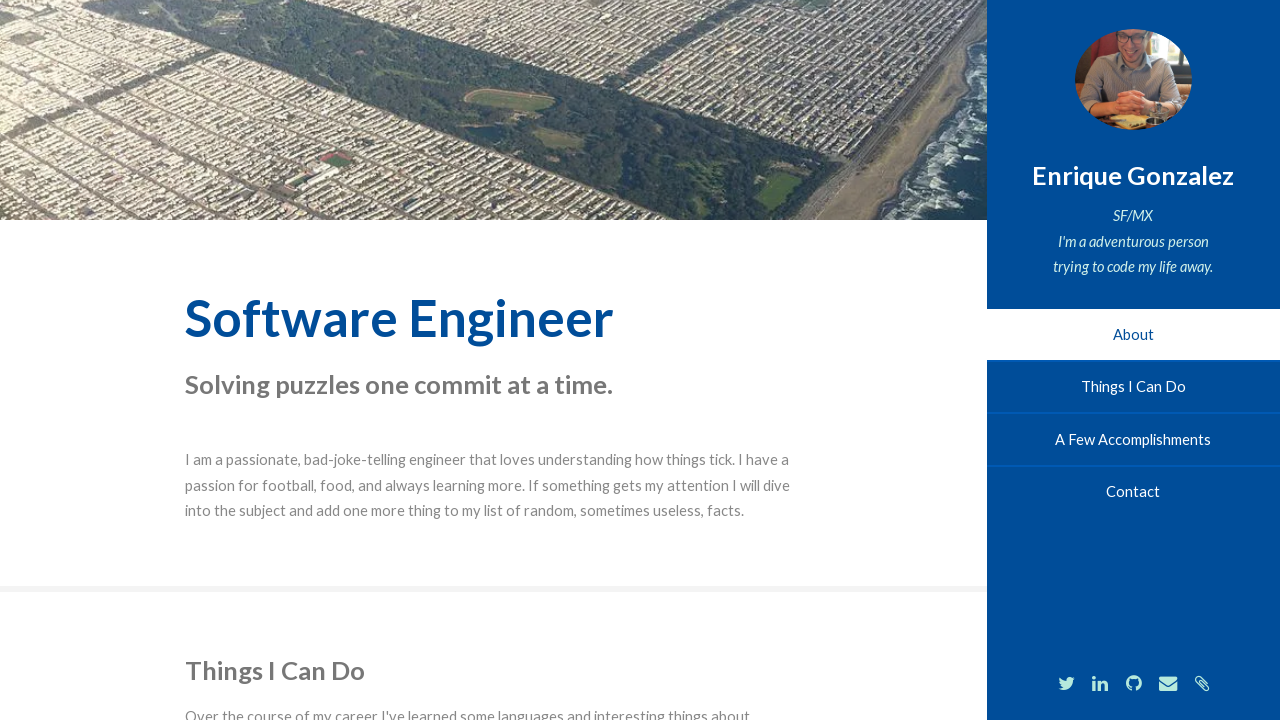

Header element is visible
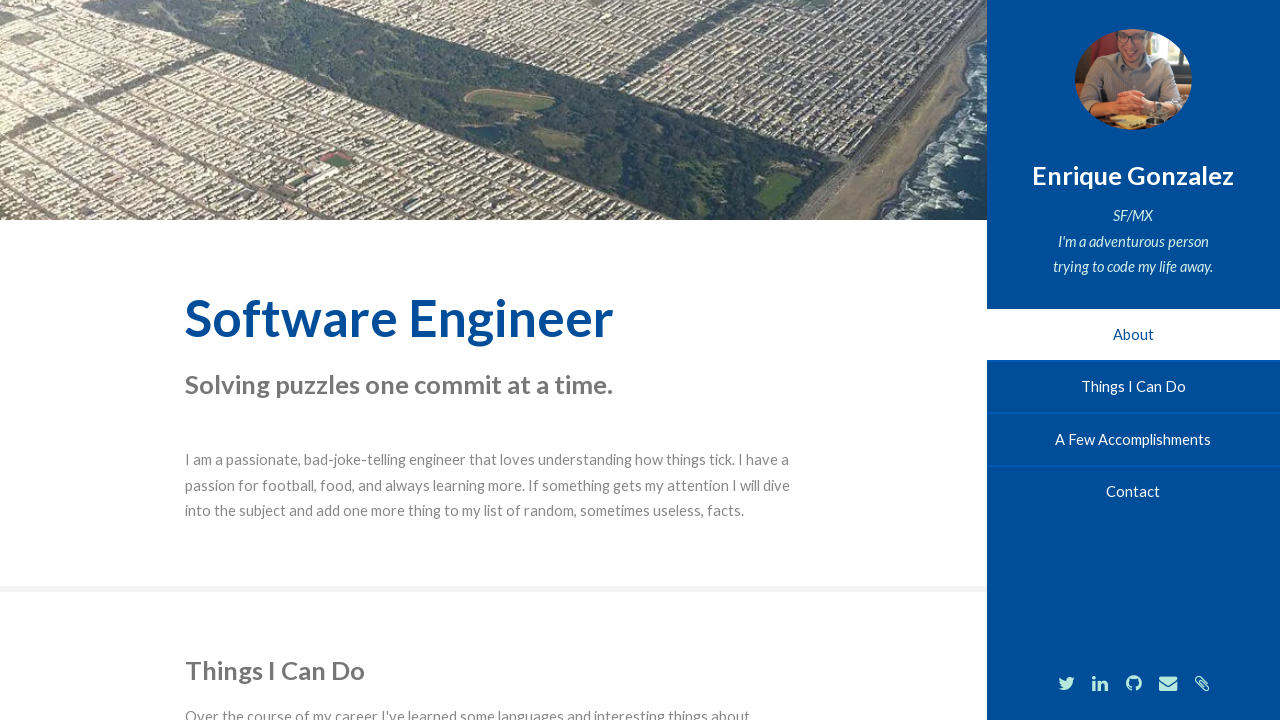

Waited 2 seconds
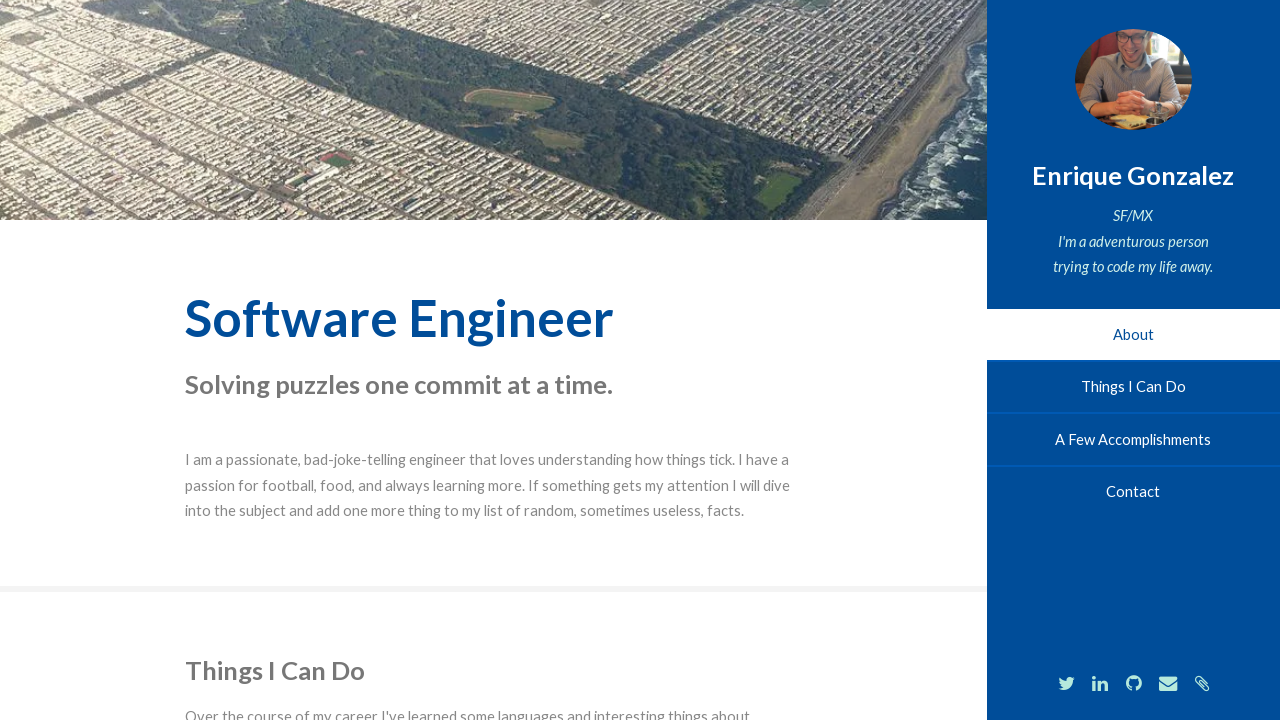

Clicked navigation link (#two-link) at (1133, 387) on #two-link
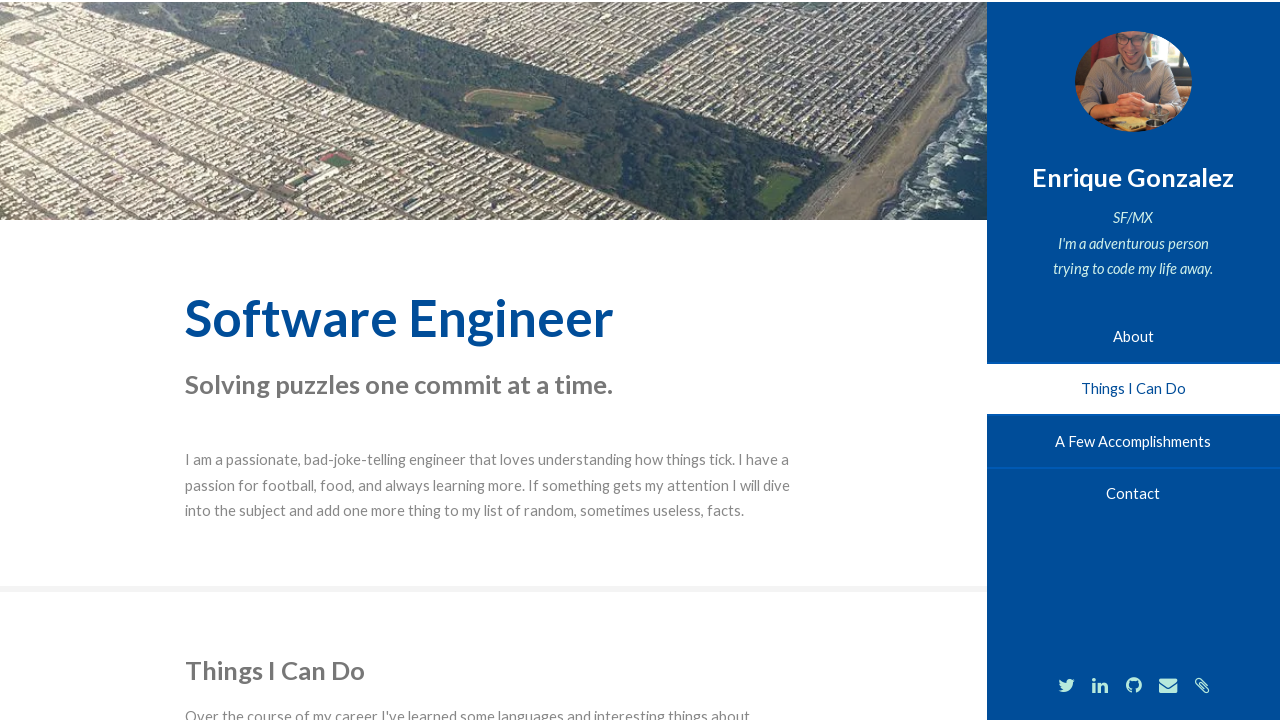

Navigated to homepage (https://enriquegh.com)
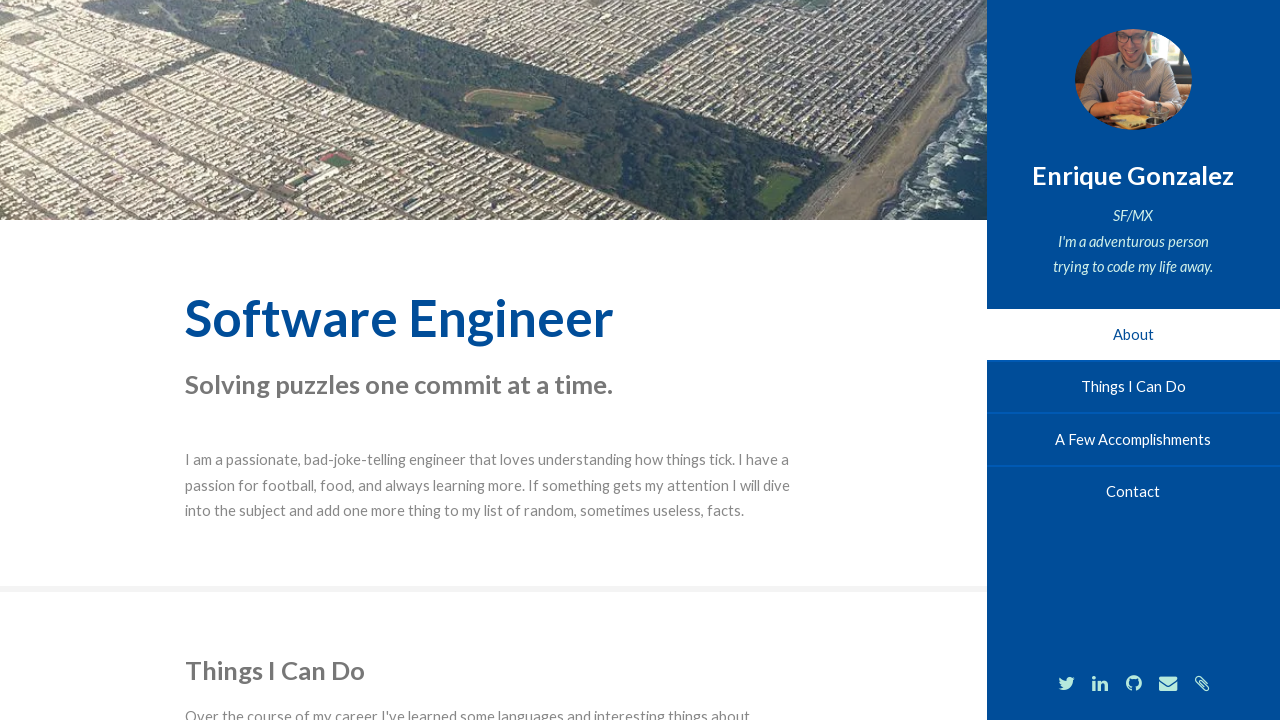

Waited 2 seconds after navigation
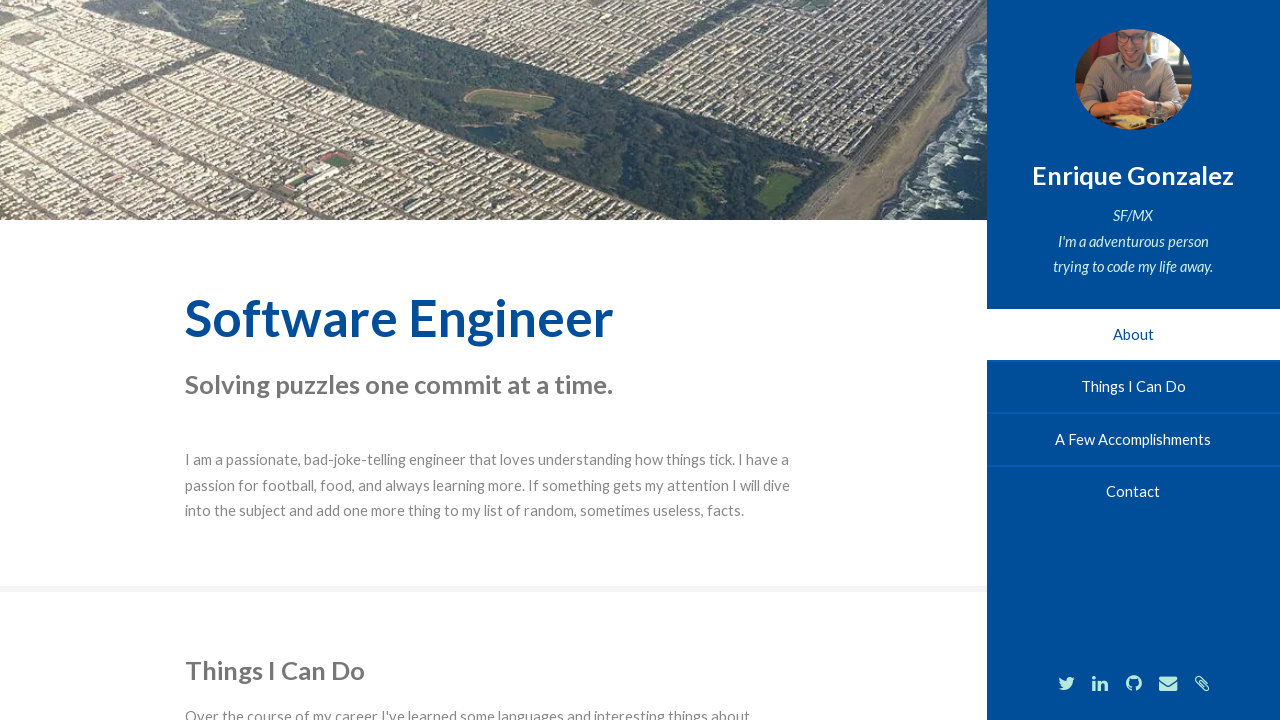

Header element is visible
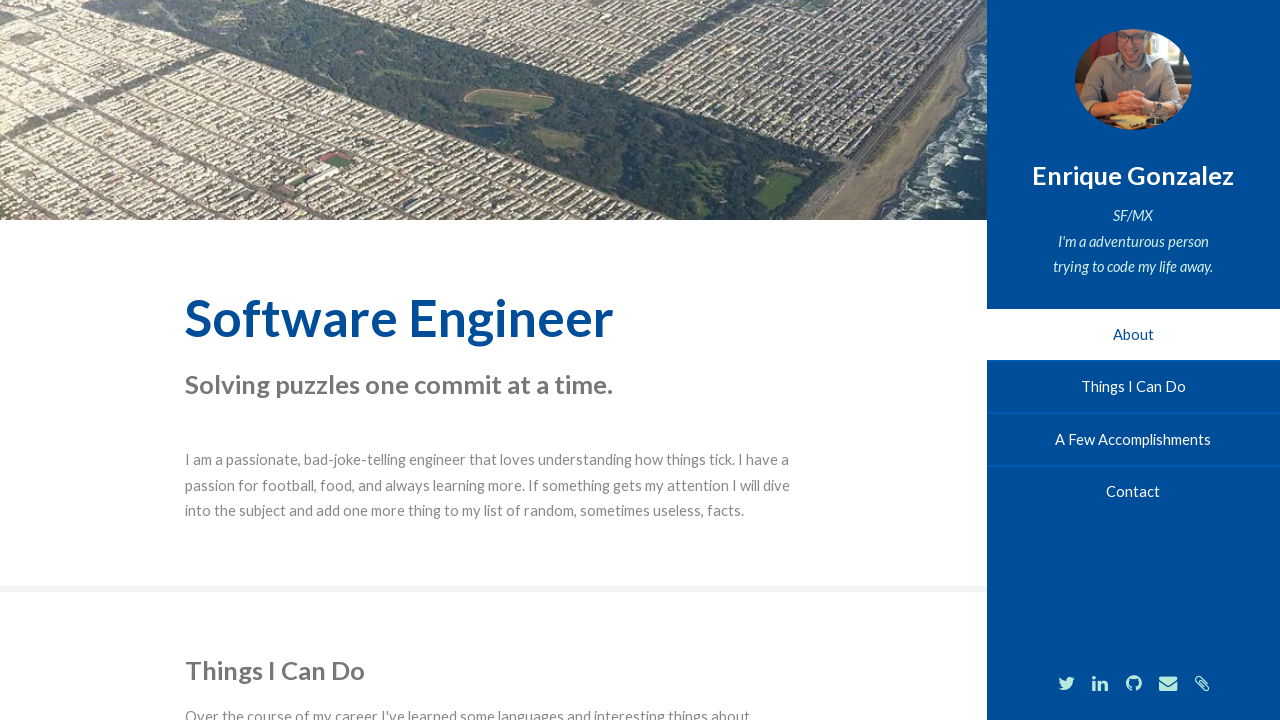

Waited 2 seconds
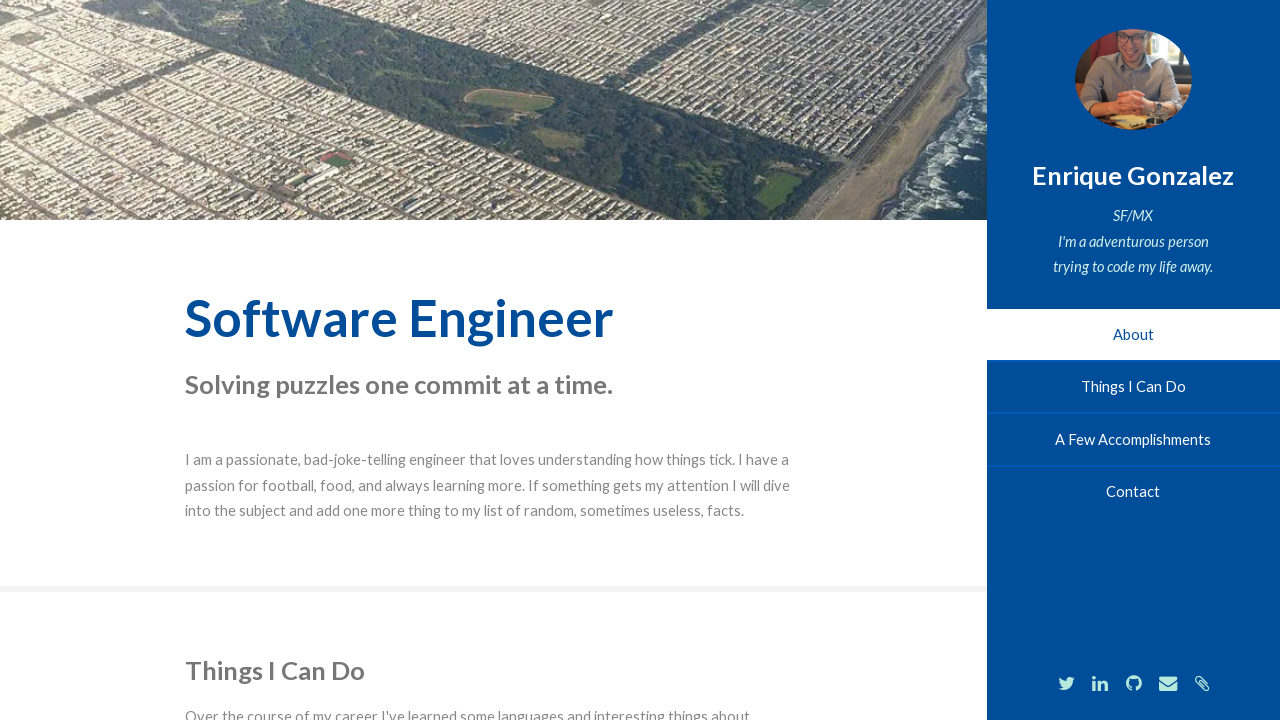

Clicked navigation link (#two-link) at (1133, 387) on #two-link
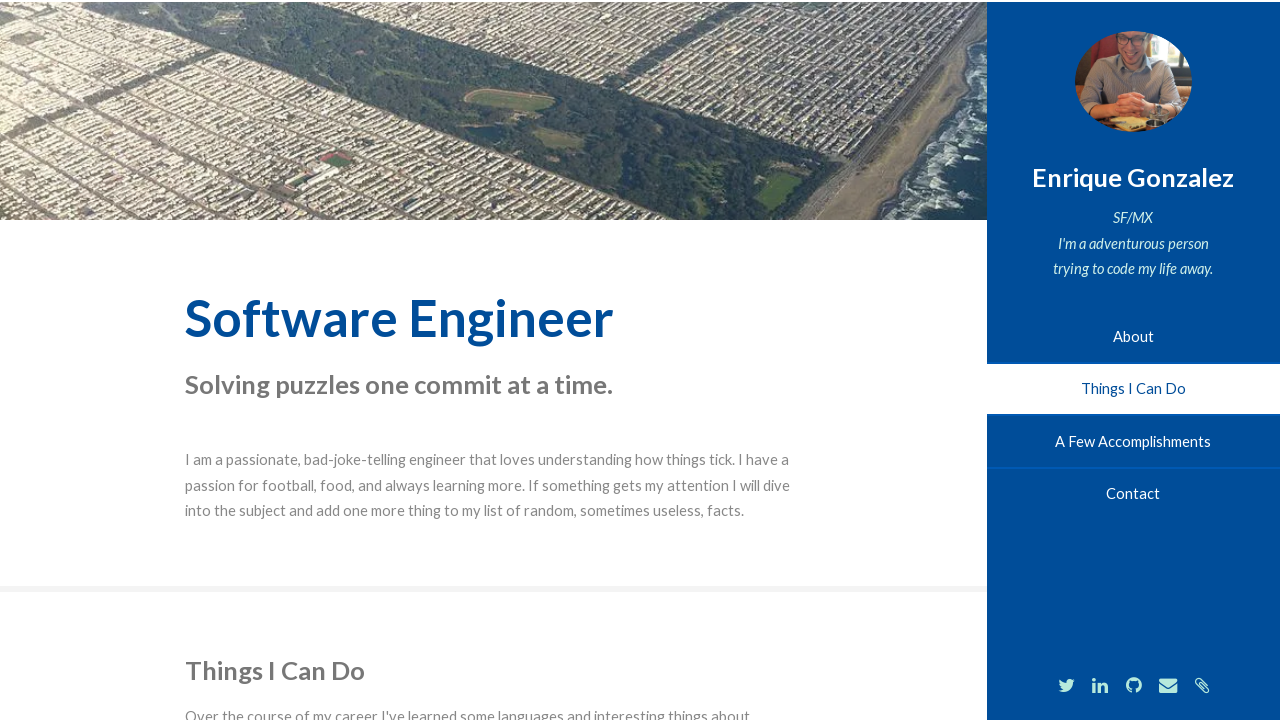

Navigated to homepage (https://enriquegh.com)
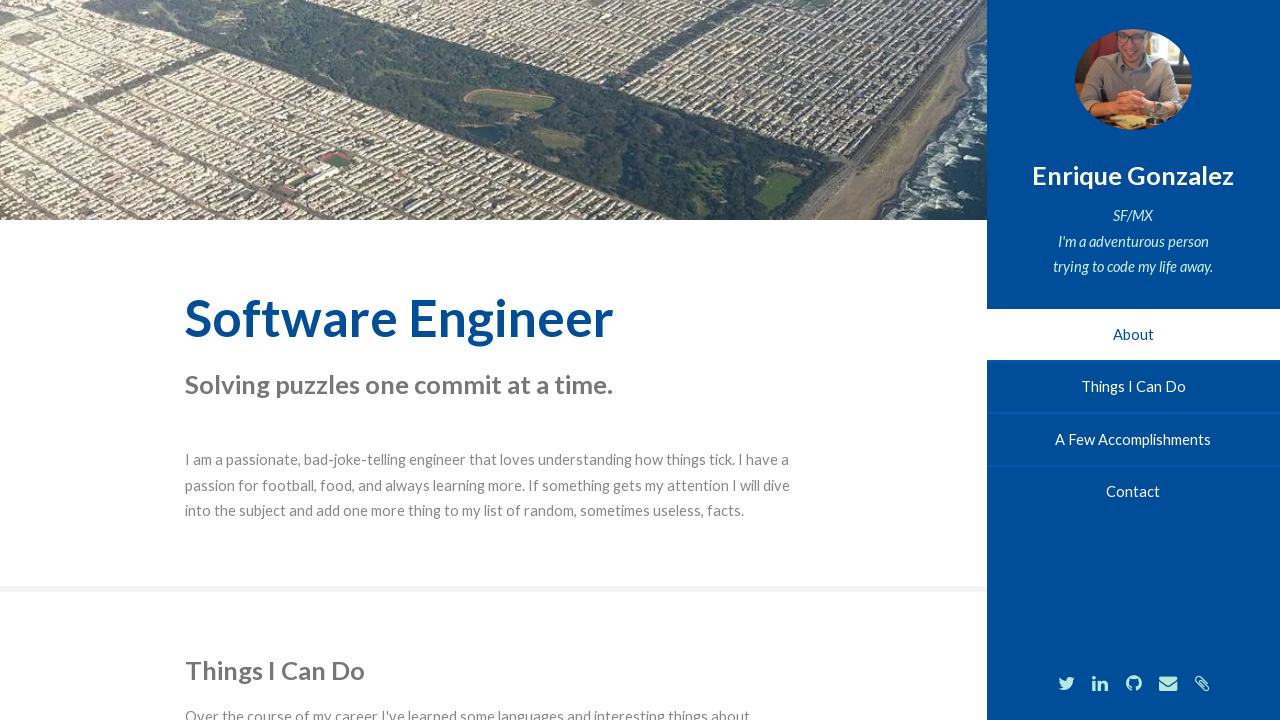

Waited 2 seconds after navigation
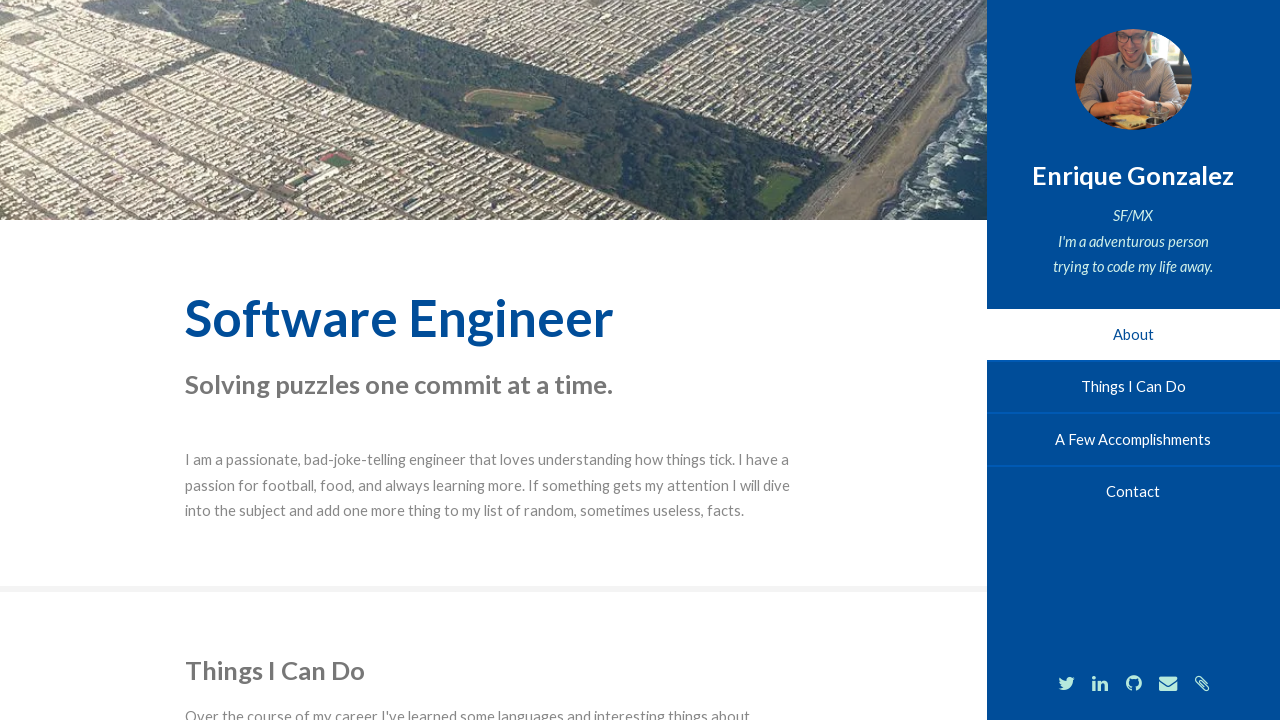

Header element is visible
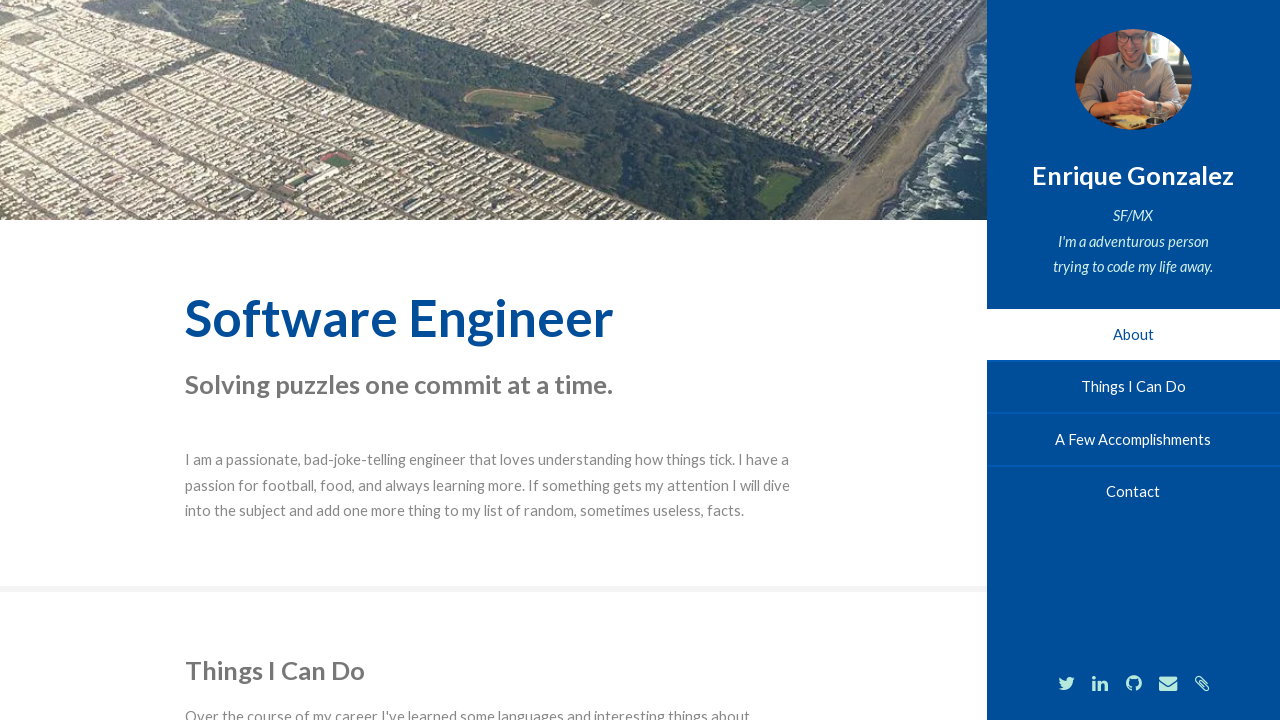

Waited 2 seconds
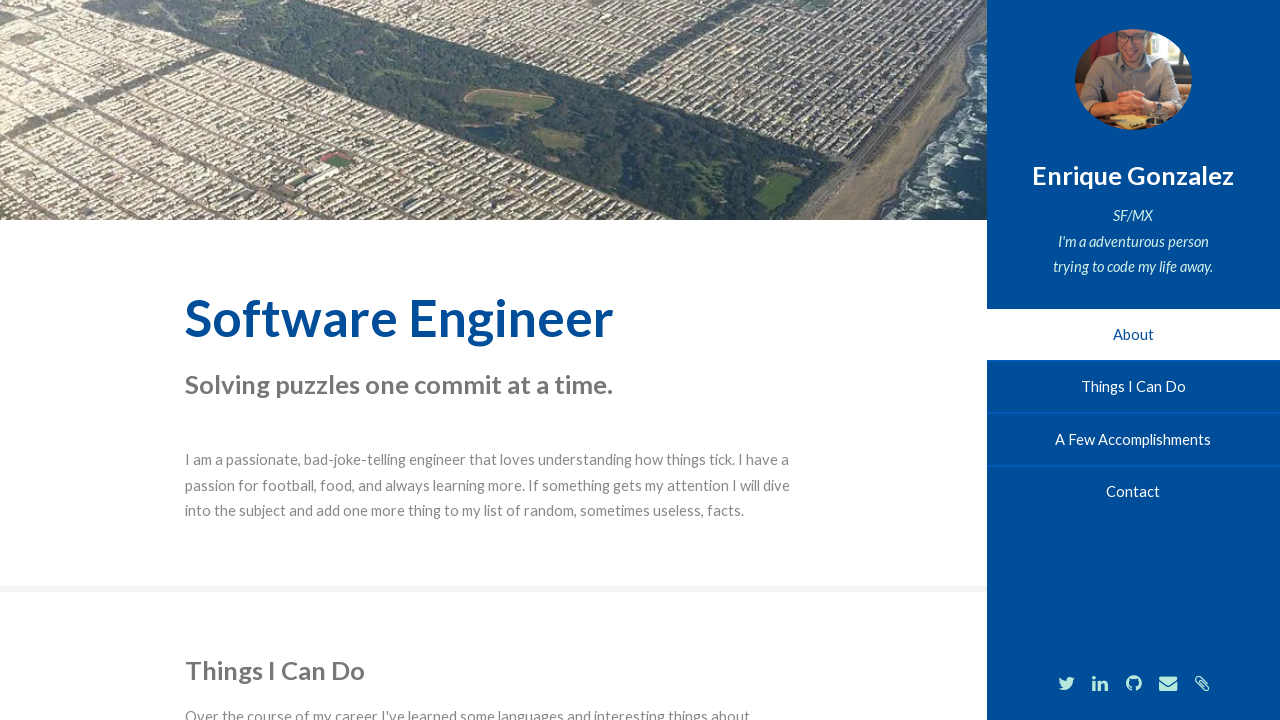

Clicked navigation link (#two-link) at (1133, 387) on #two-link
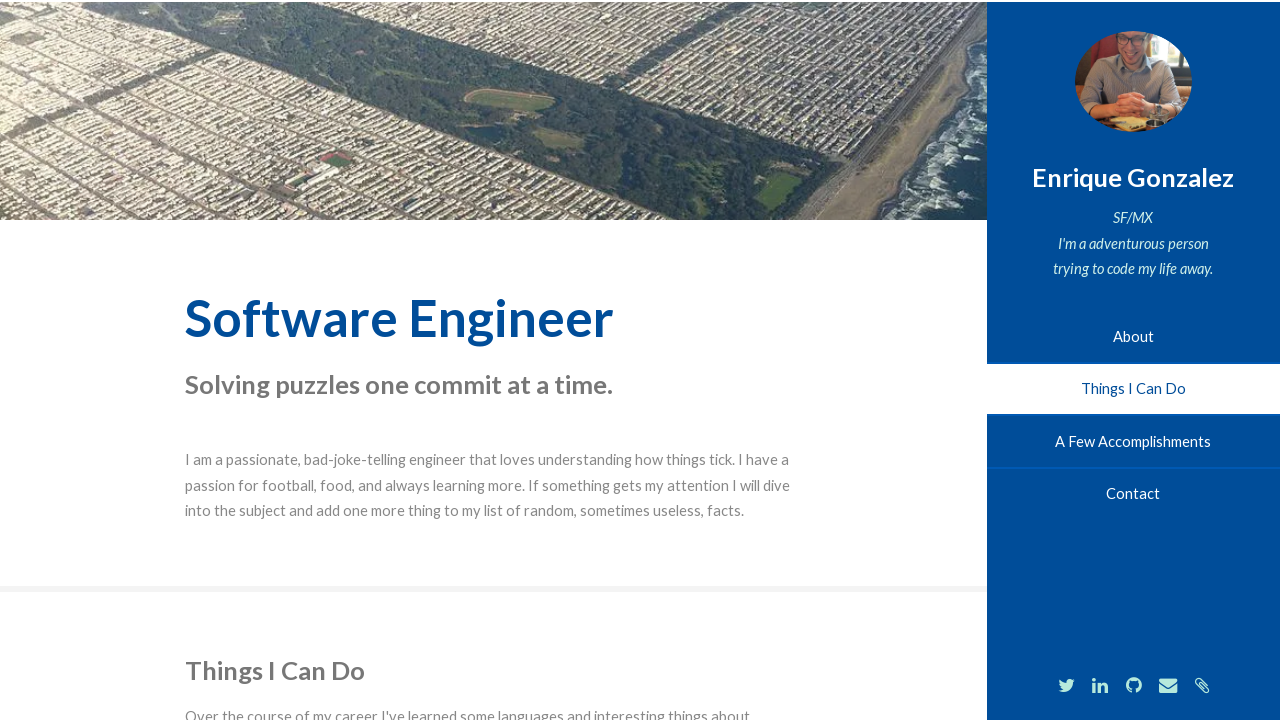

Navigated to homepage (https://enriquegh.com)
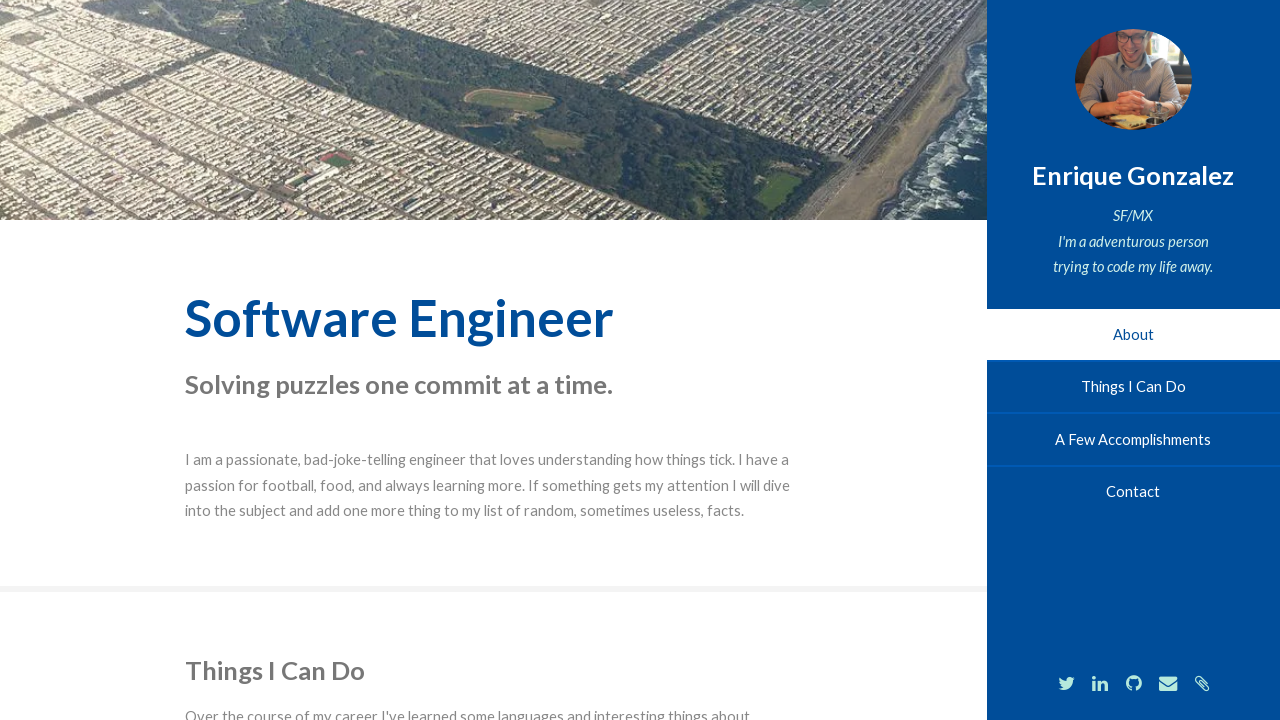

Waited 2 seconds after navigation
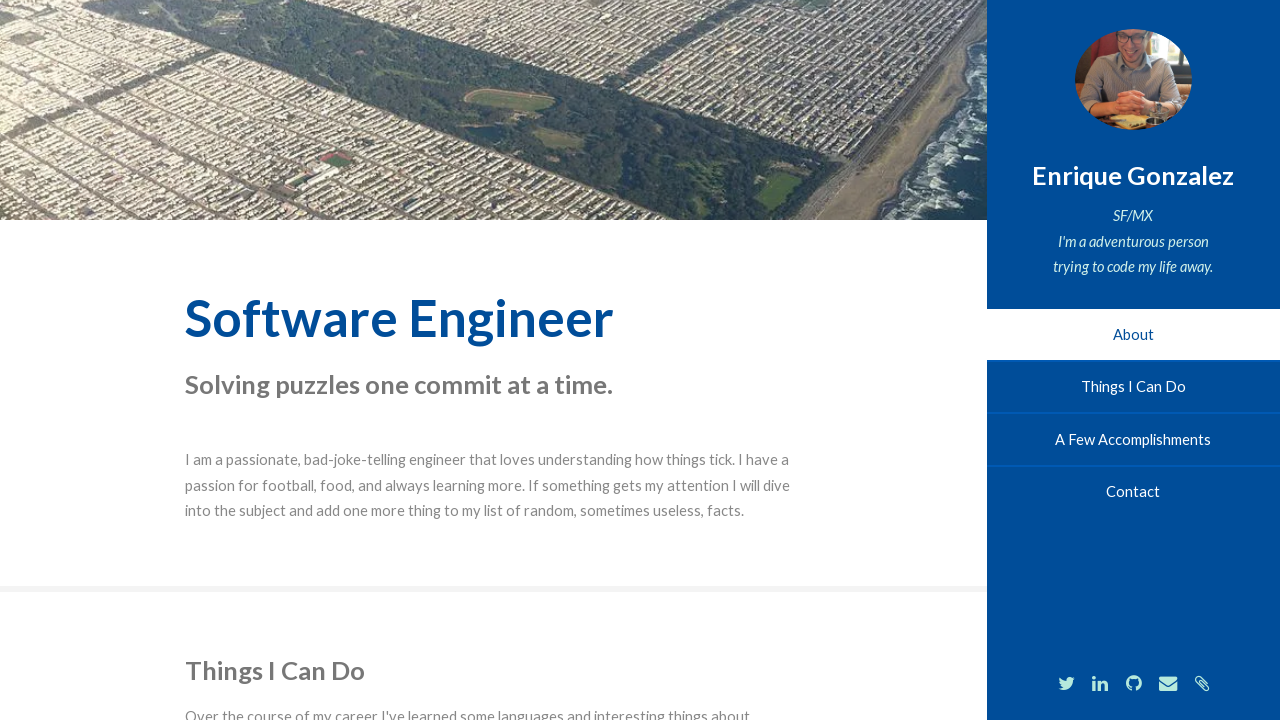

Header element is visible
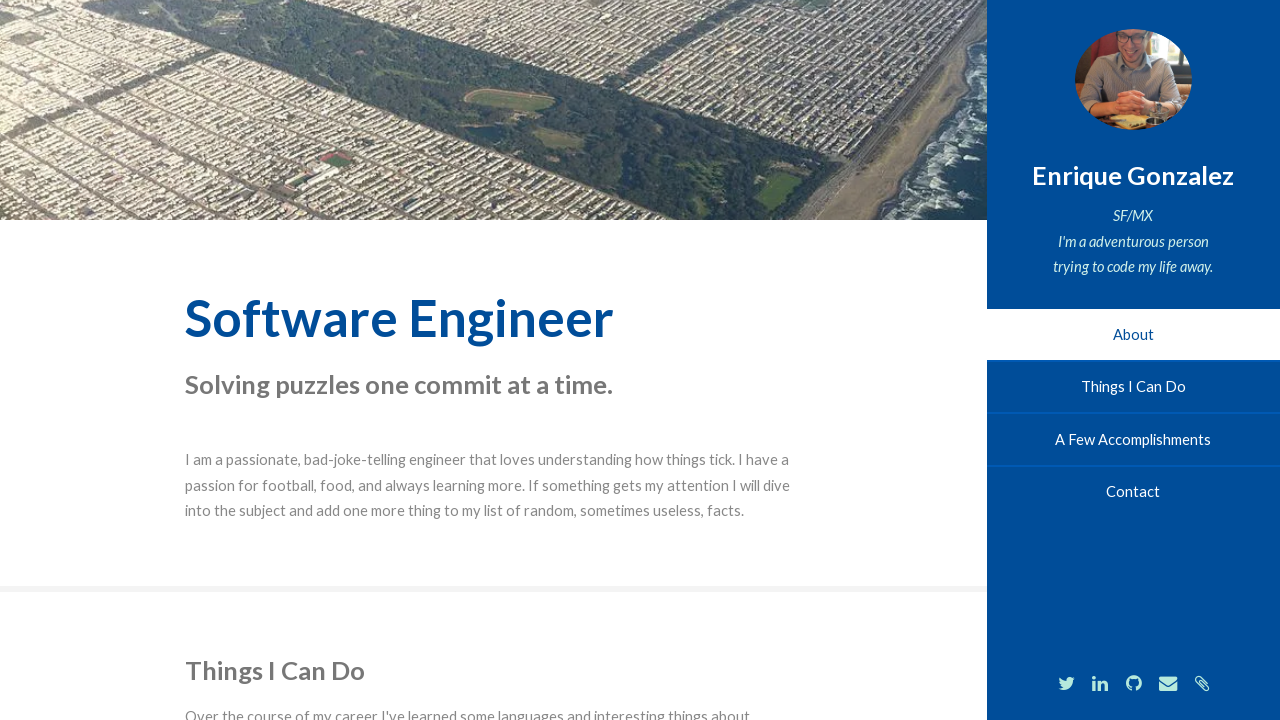

Waited 2 seconds
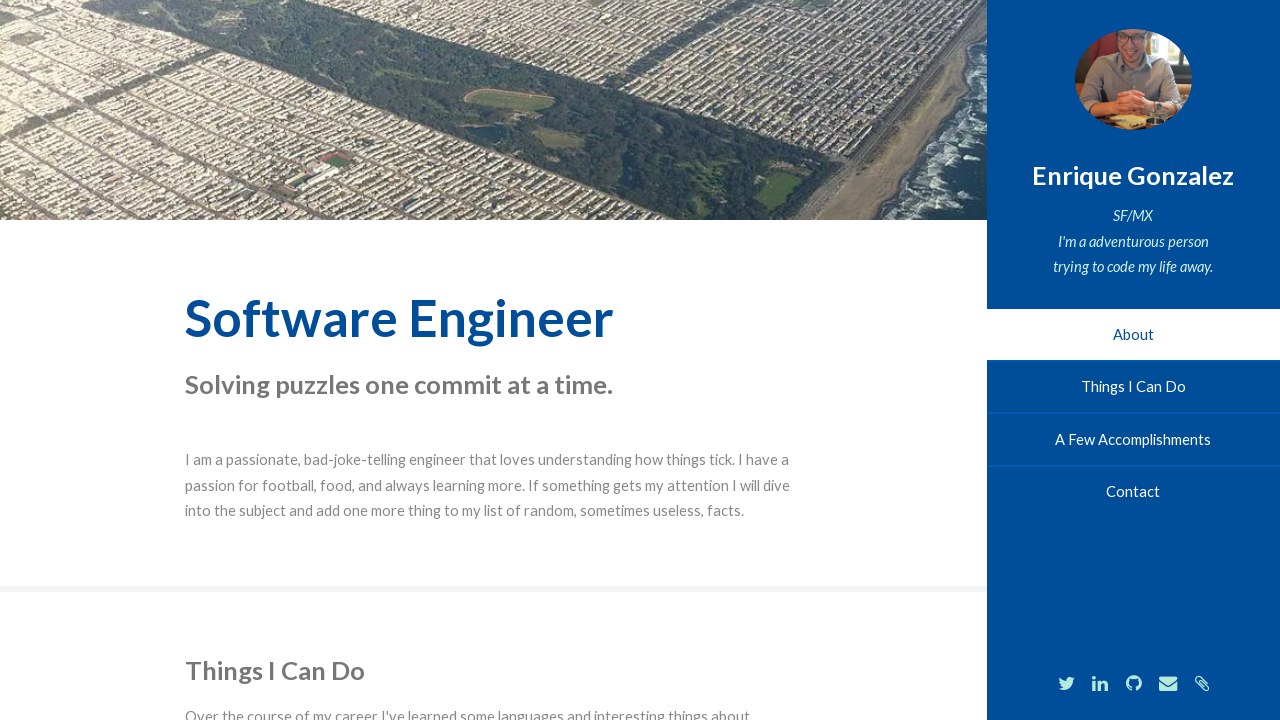

Clicked navigation link (#two-link) at (1133, 387) on #two-link
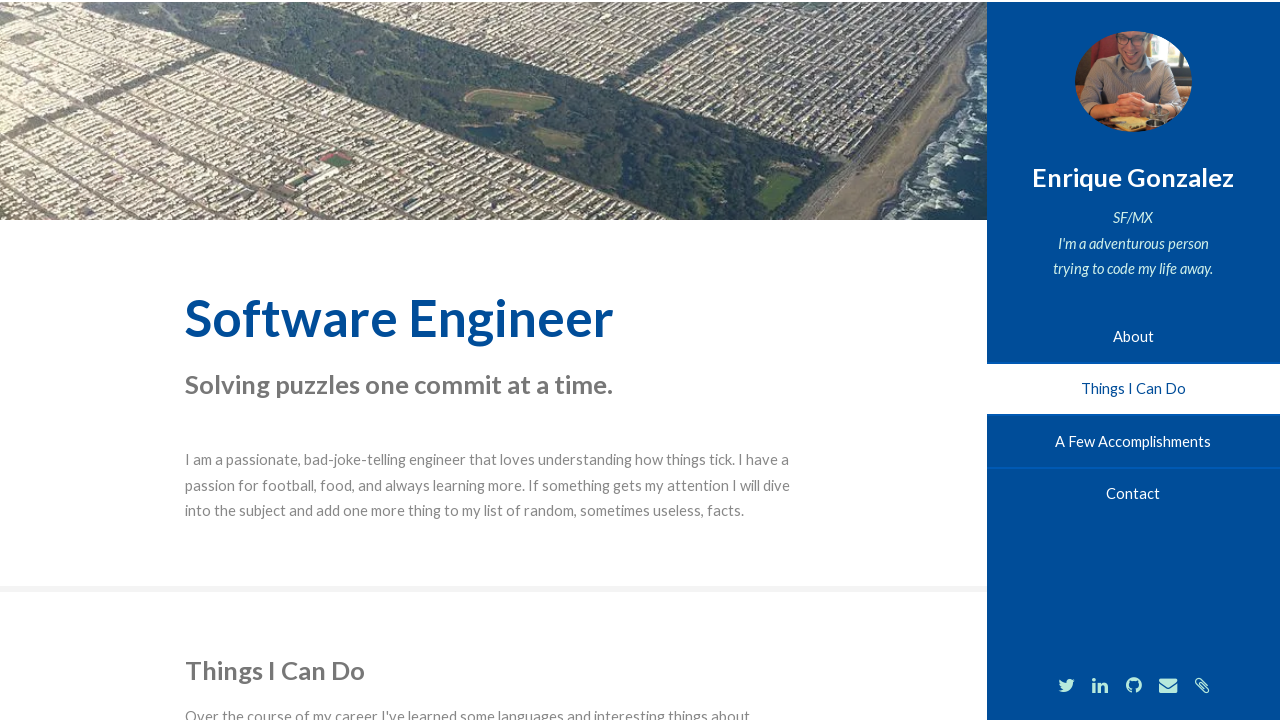

Navigated to homepage (https://enriquegh.com)
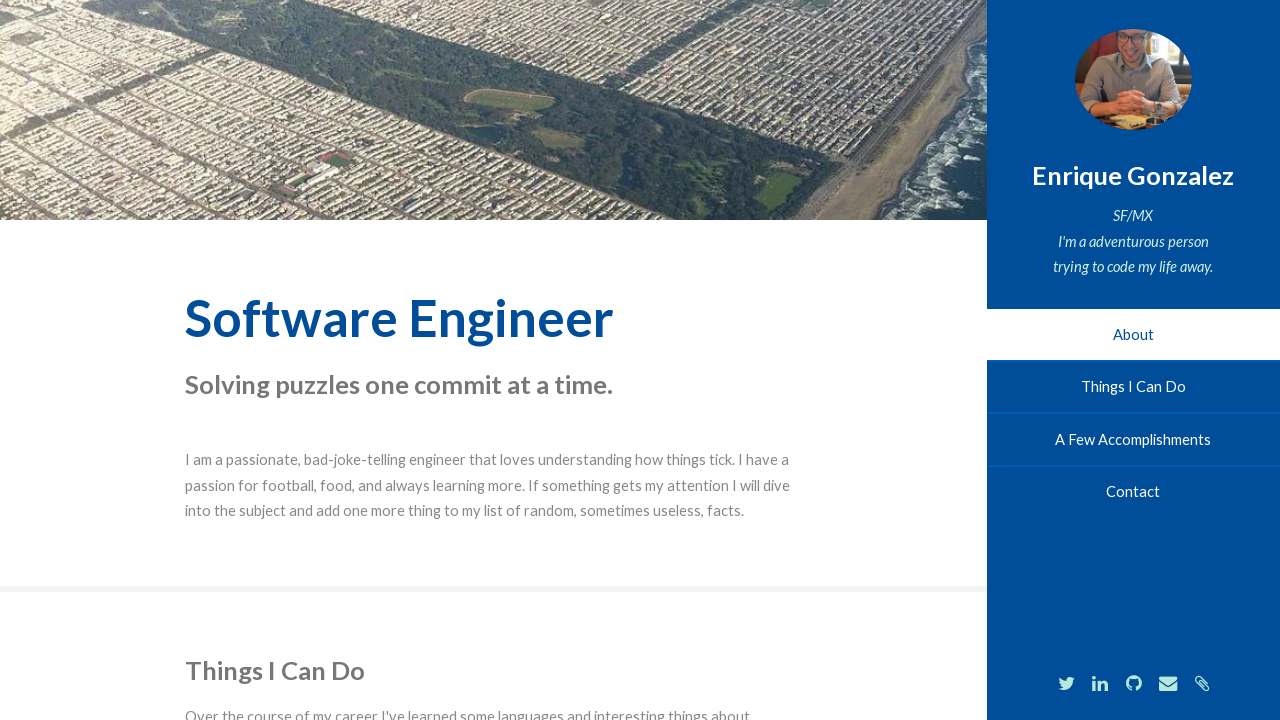

Waited 2 seconds after navigation
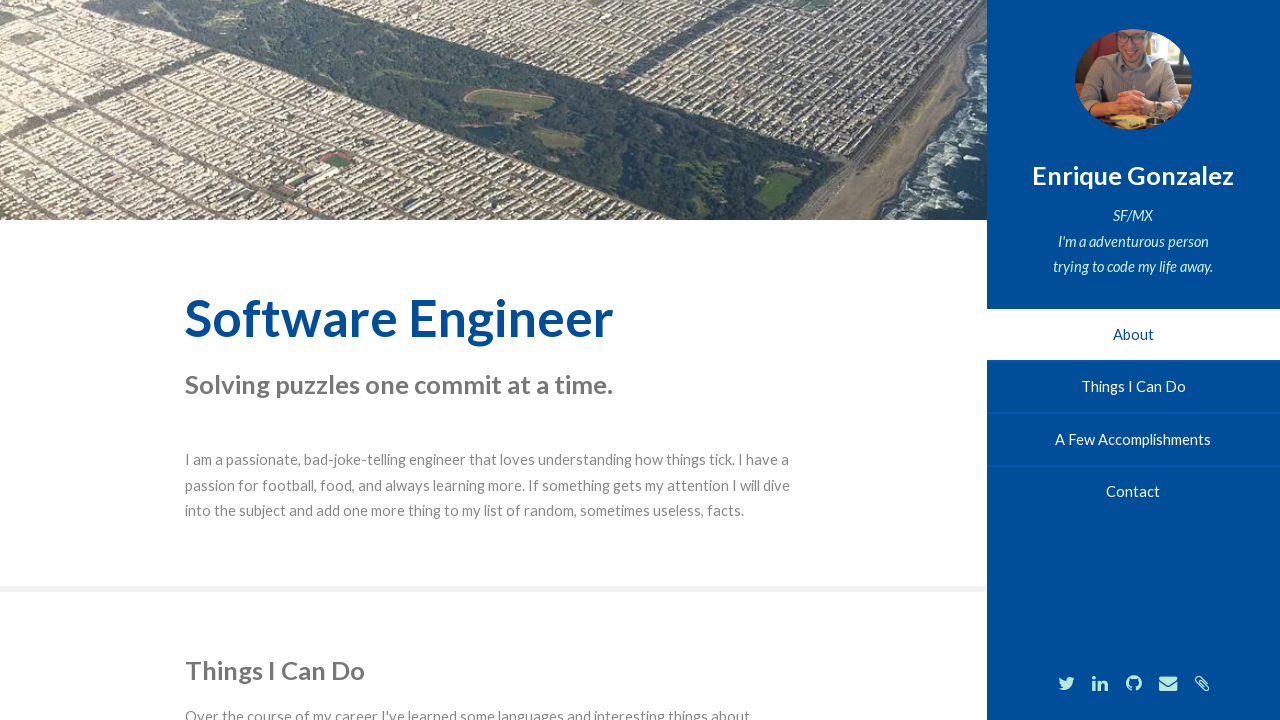

Header element is visible
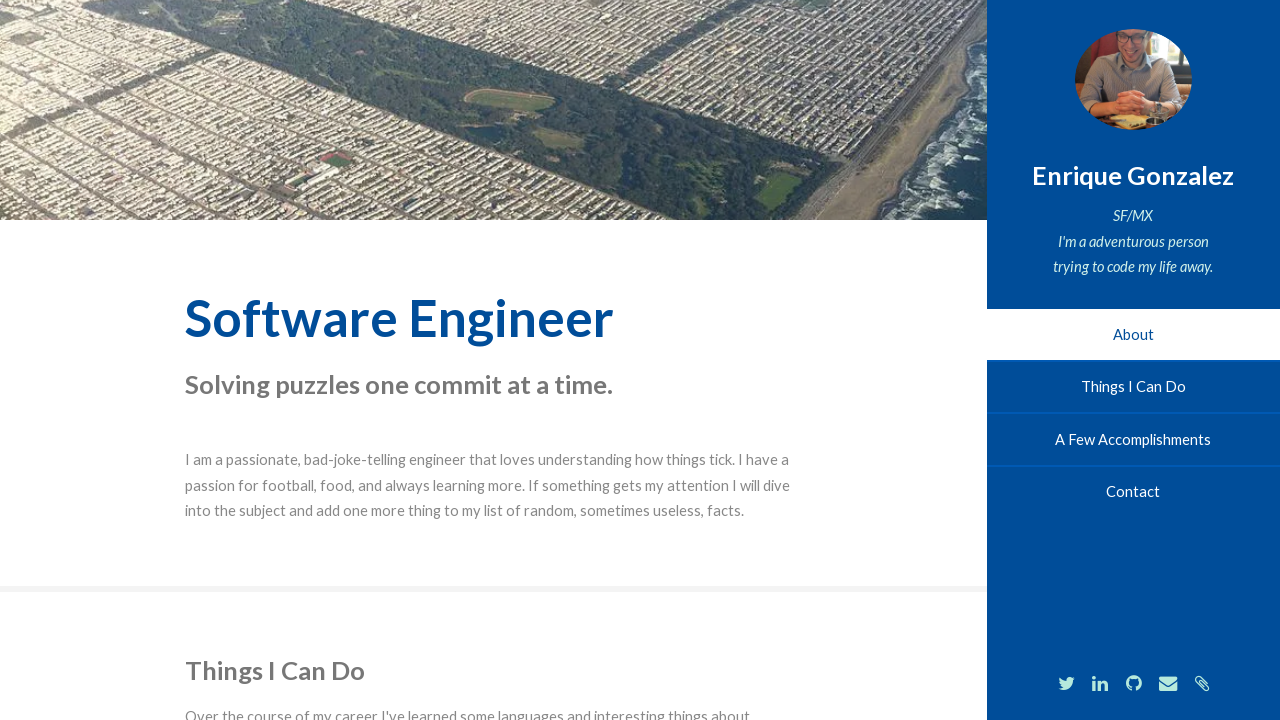

Waited 2 seconds
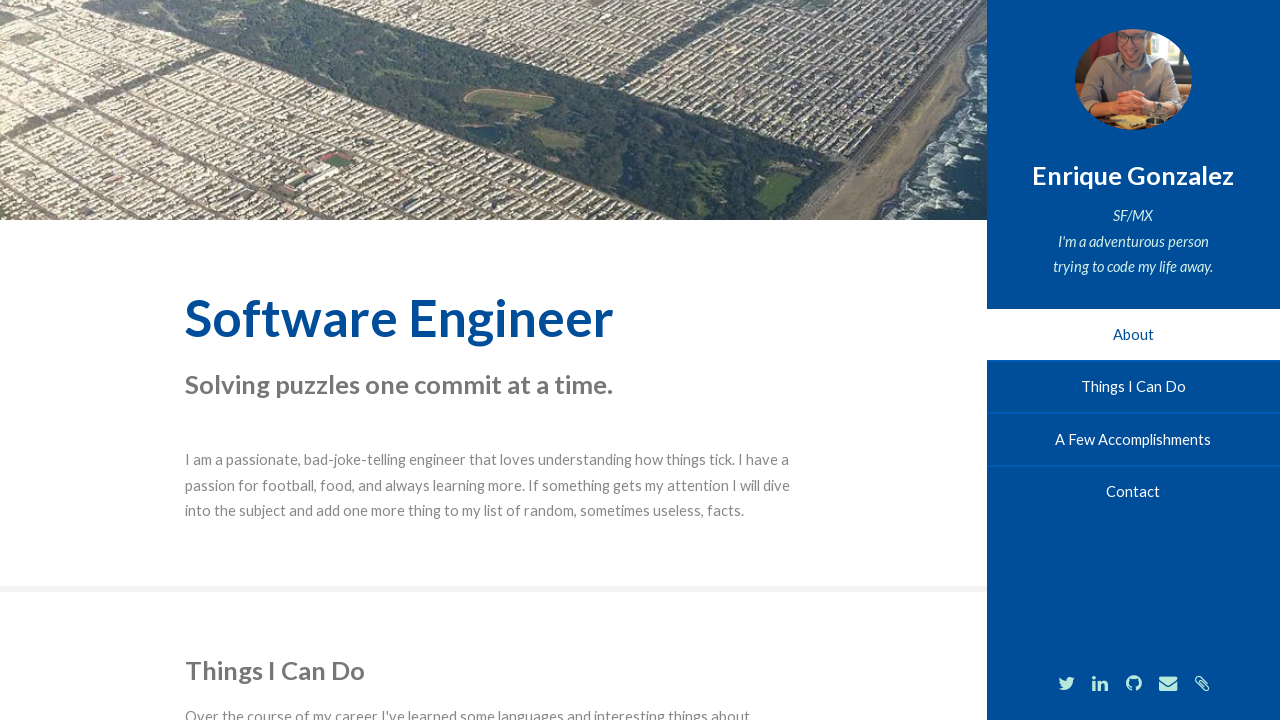

Clicked navigation link (#two-link) at (1133, 387) on #two-link
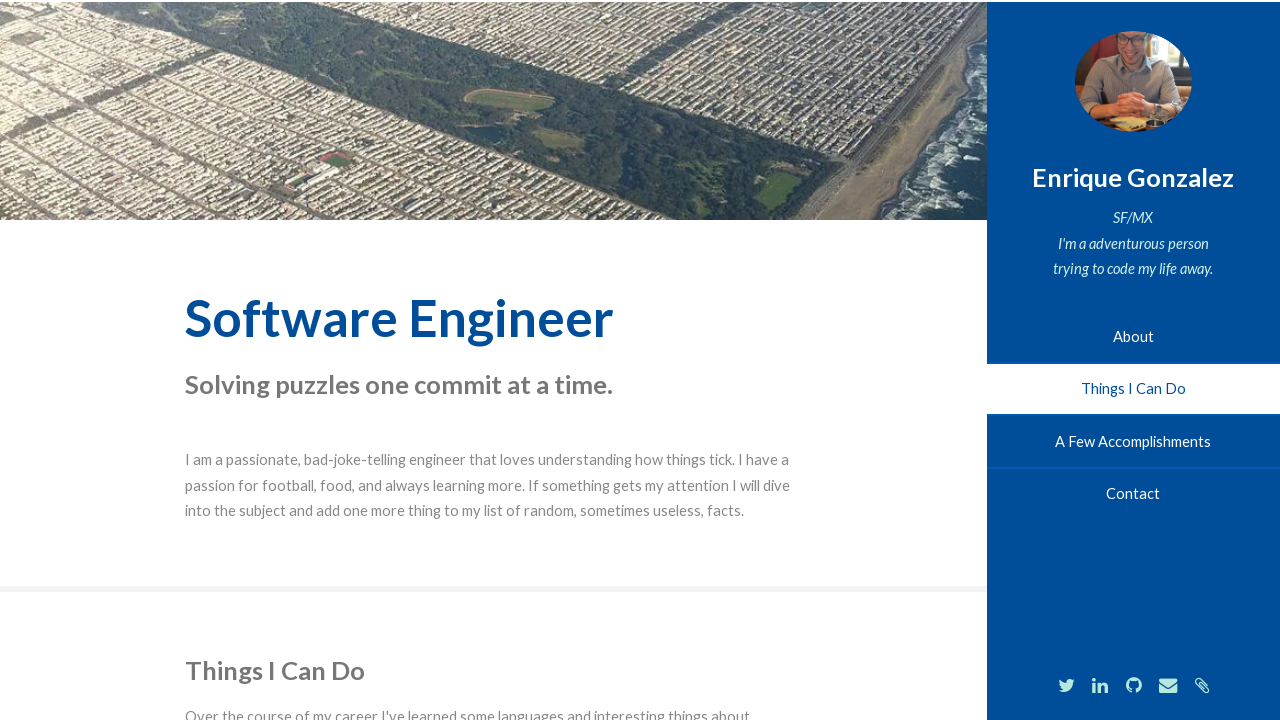

Navigated to homepage (https://enriquegh.com)
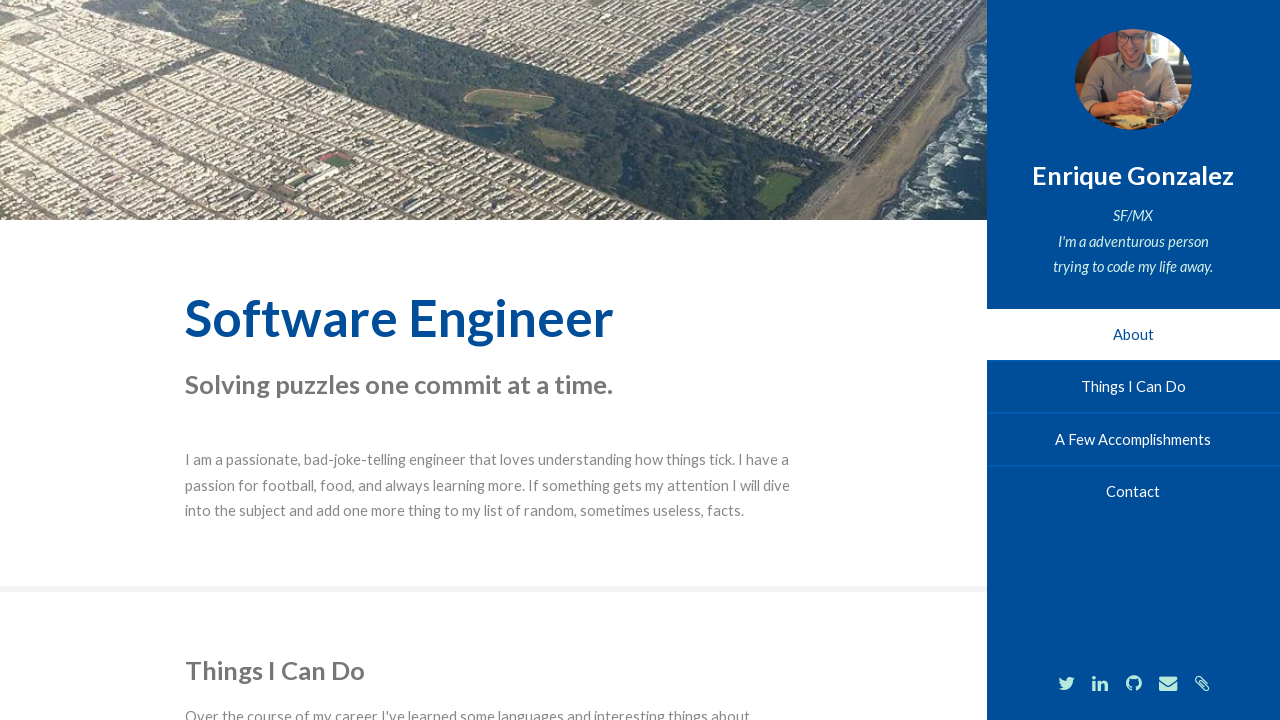

Waited 2 seconds after navigation
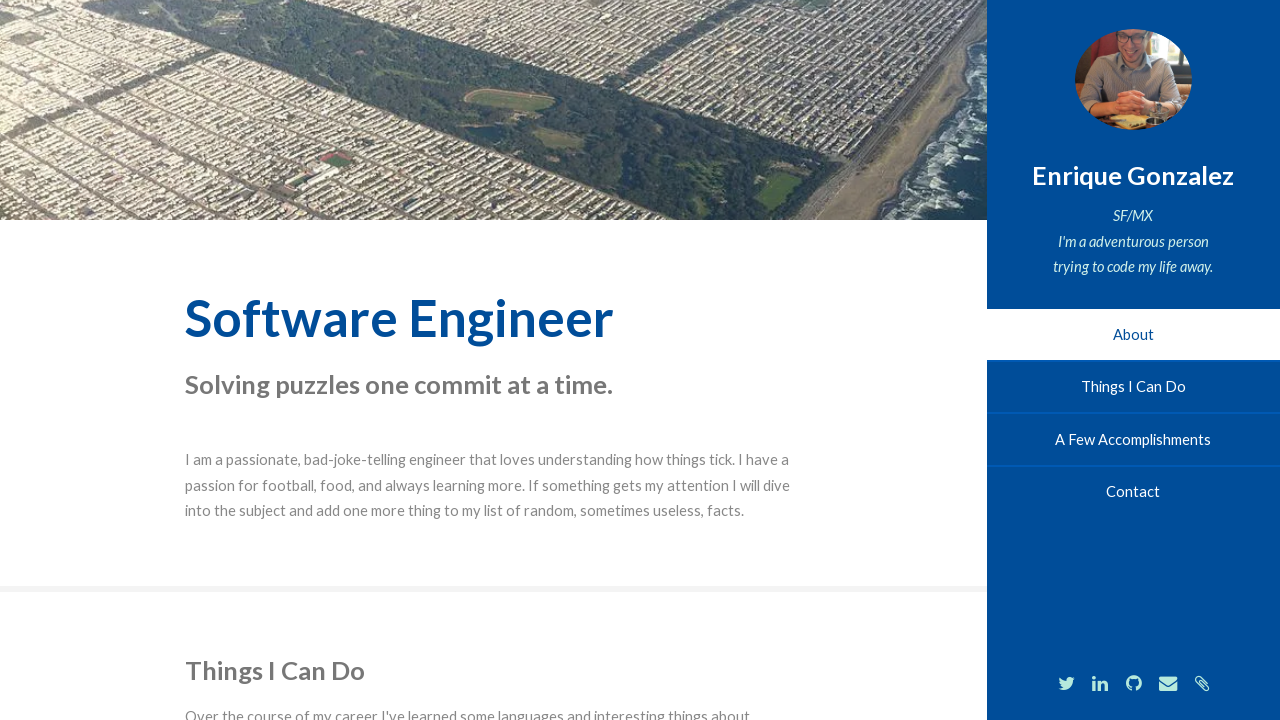

Header element is visible
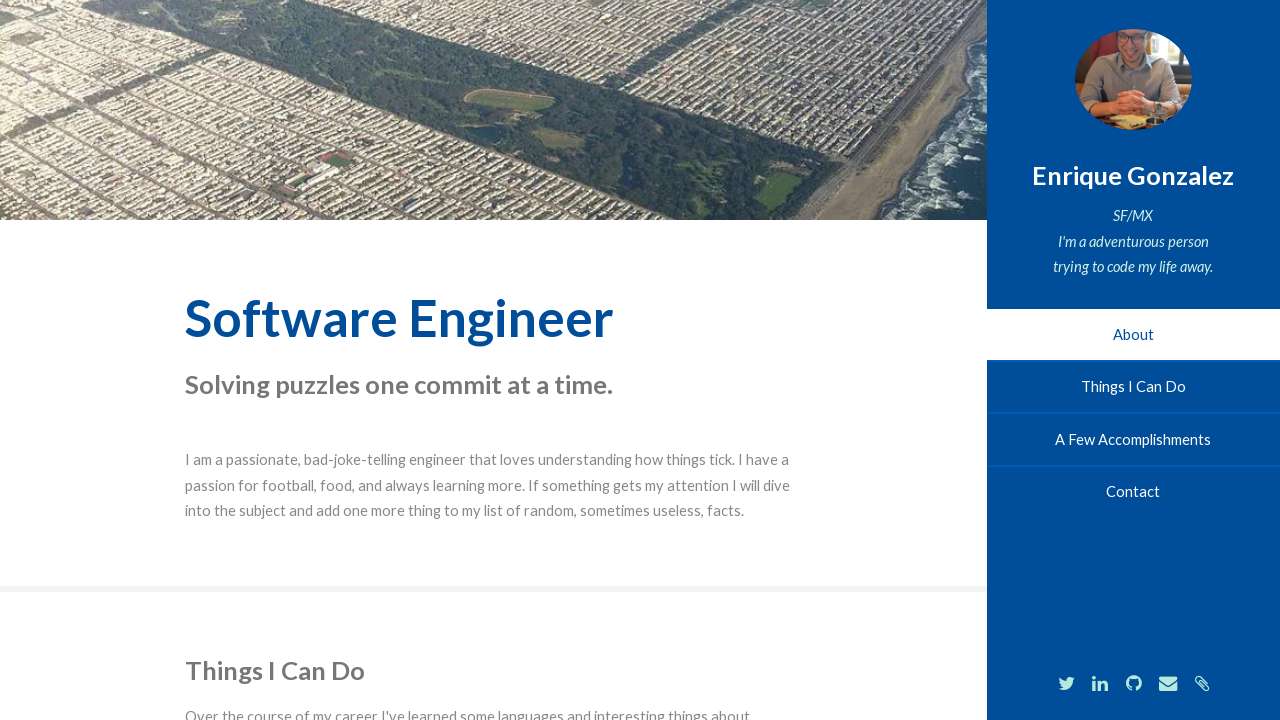

Waited 2 seconds
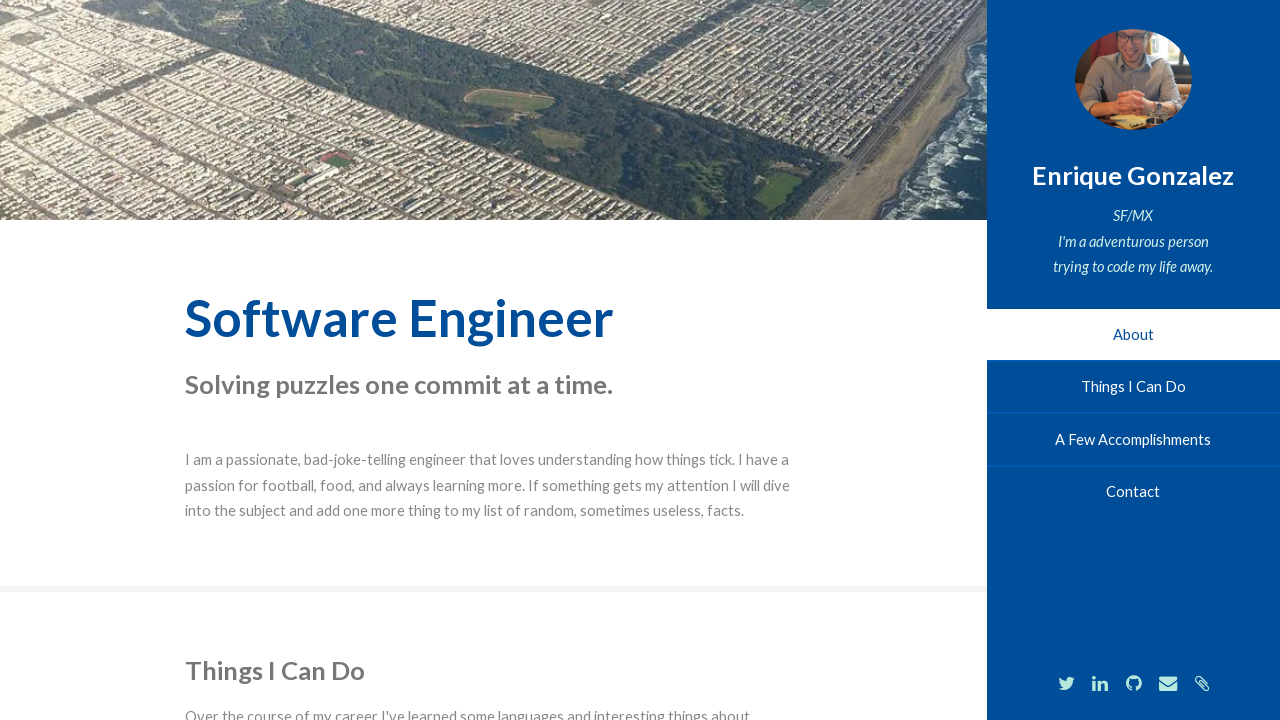

Clicked navigation link (#two-link) at (1133, 387) on #two-link
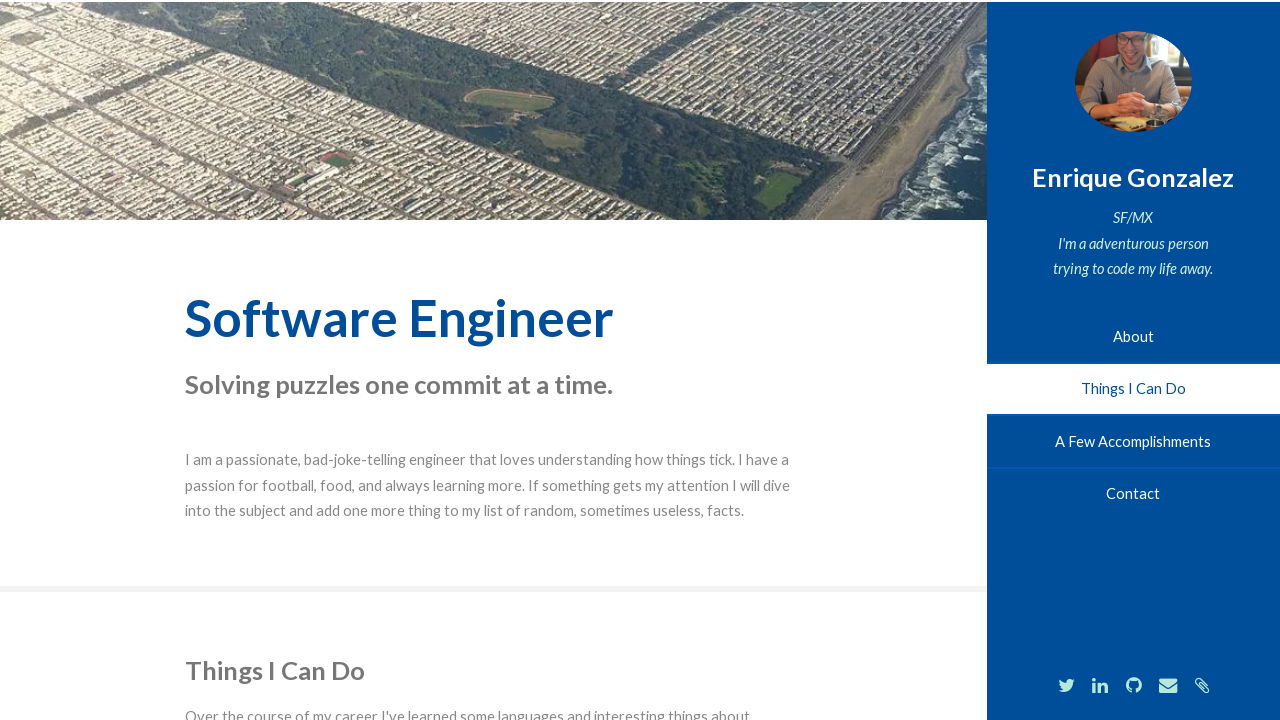

Navigated to homepage (https://enriquegh.com)
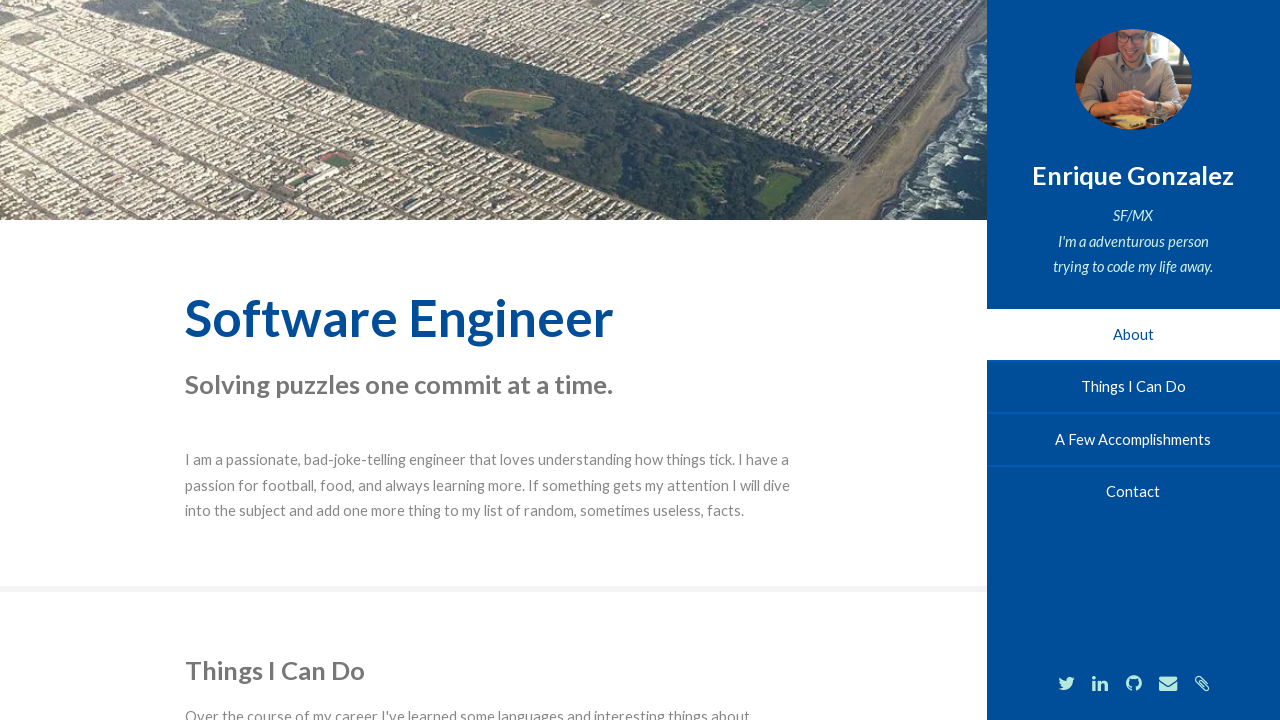

Waited 2 seconds after navigation
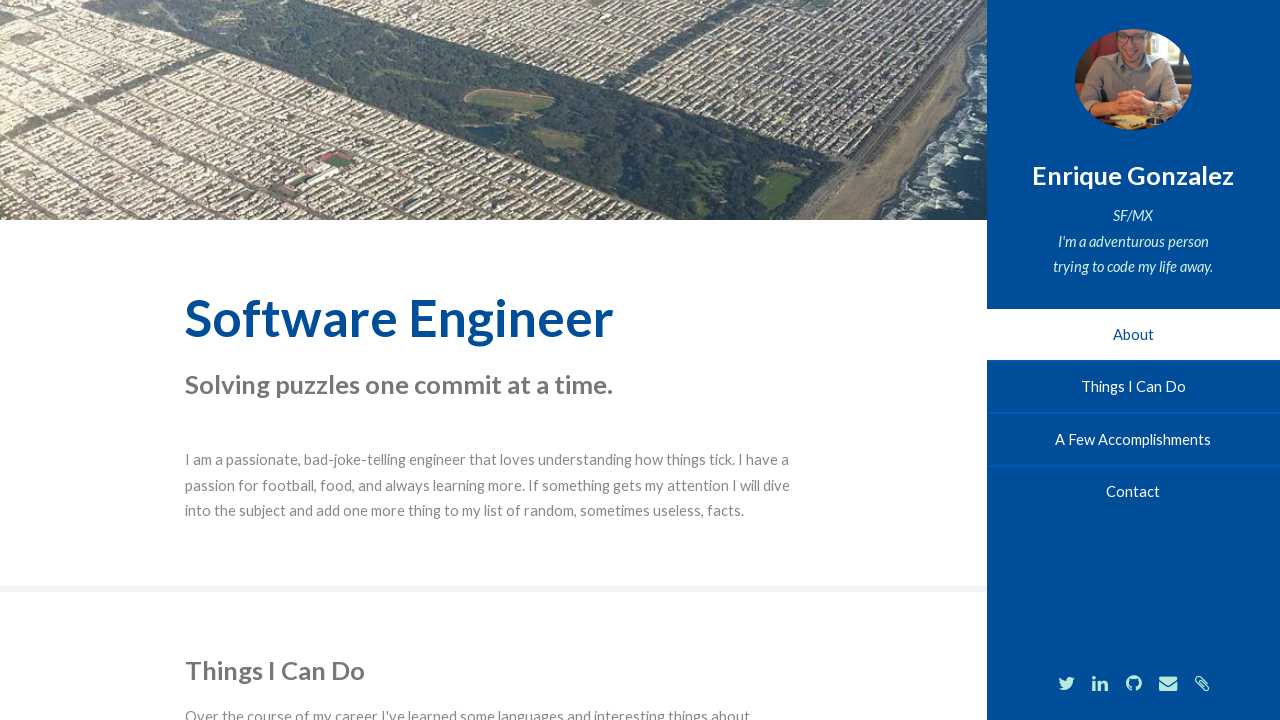

Header element is visible
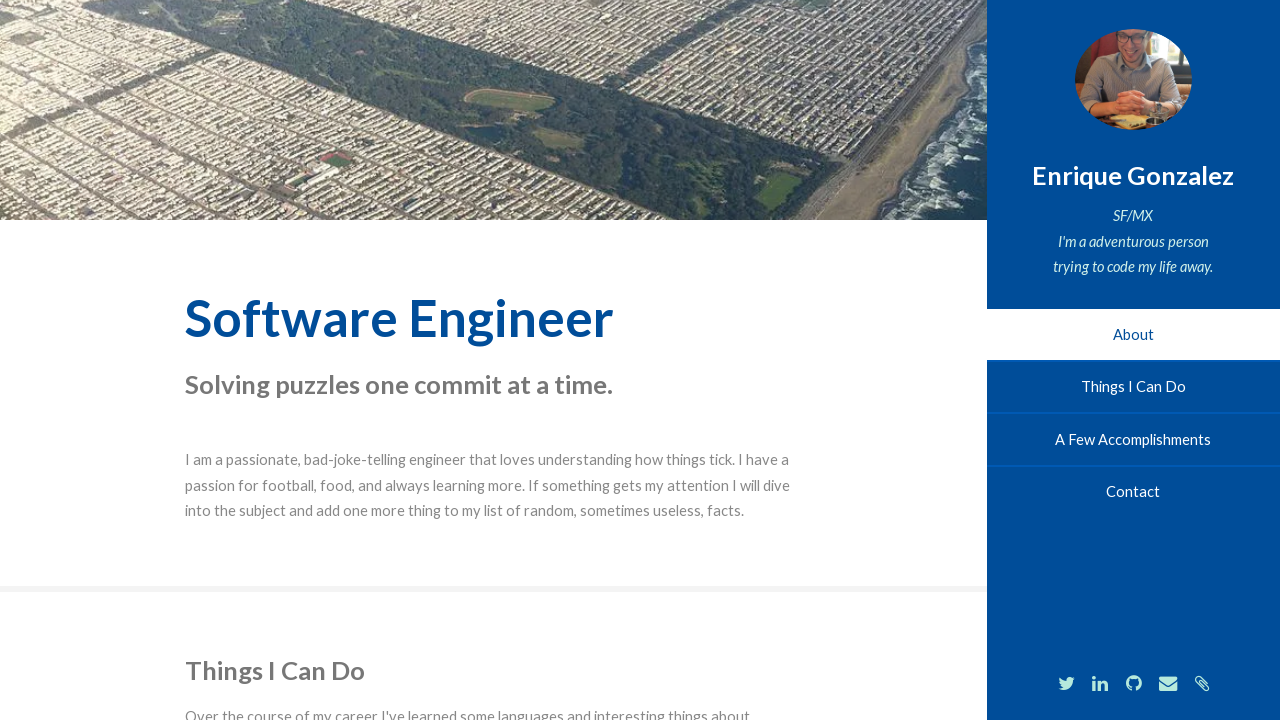

Waited 2 seconds
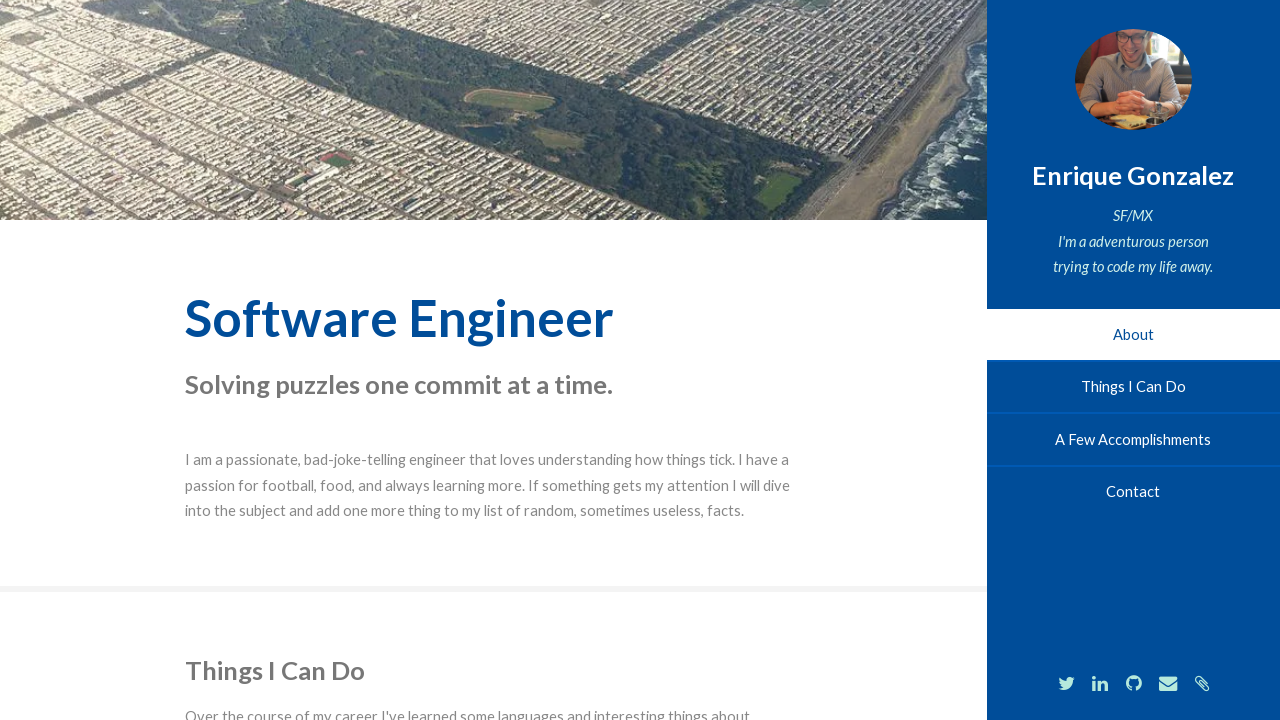

Clicked navigation link (#two-link) at (1133, 387) on #two-link
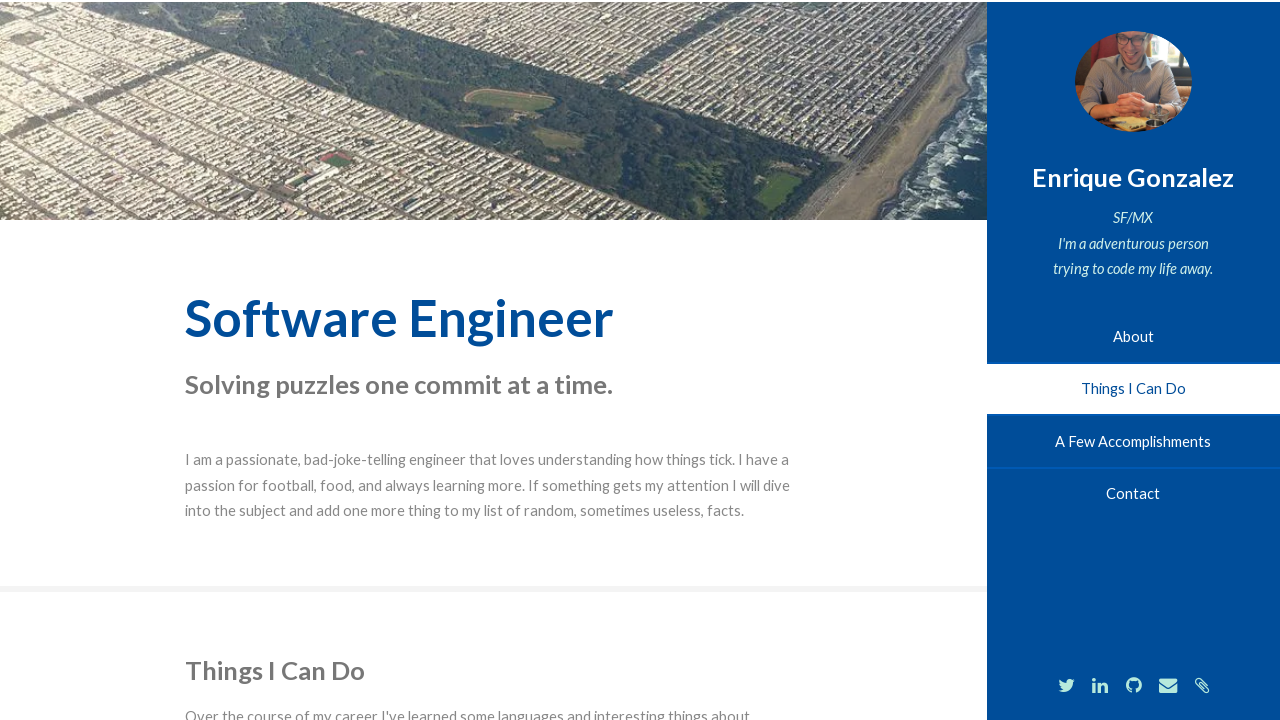

Navigated to homepage (https://enriquegh.com)
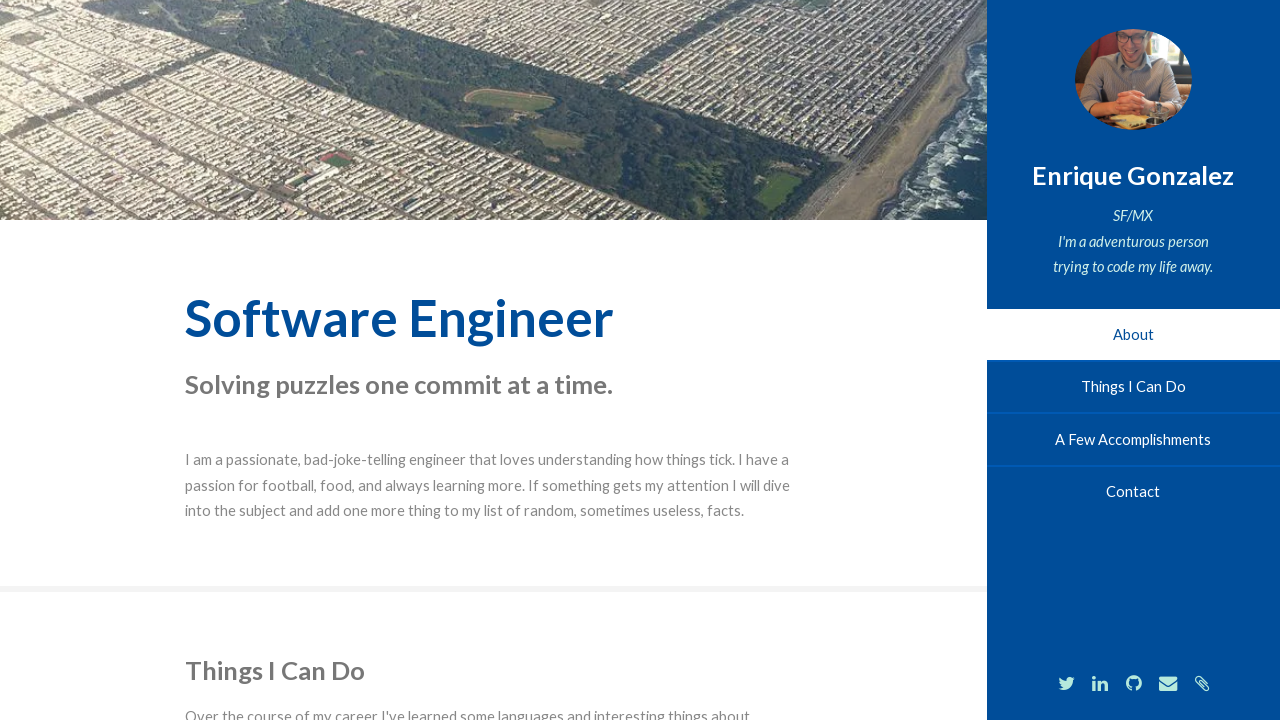

Waited 2 seconds after navigation
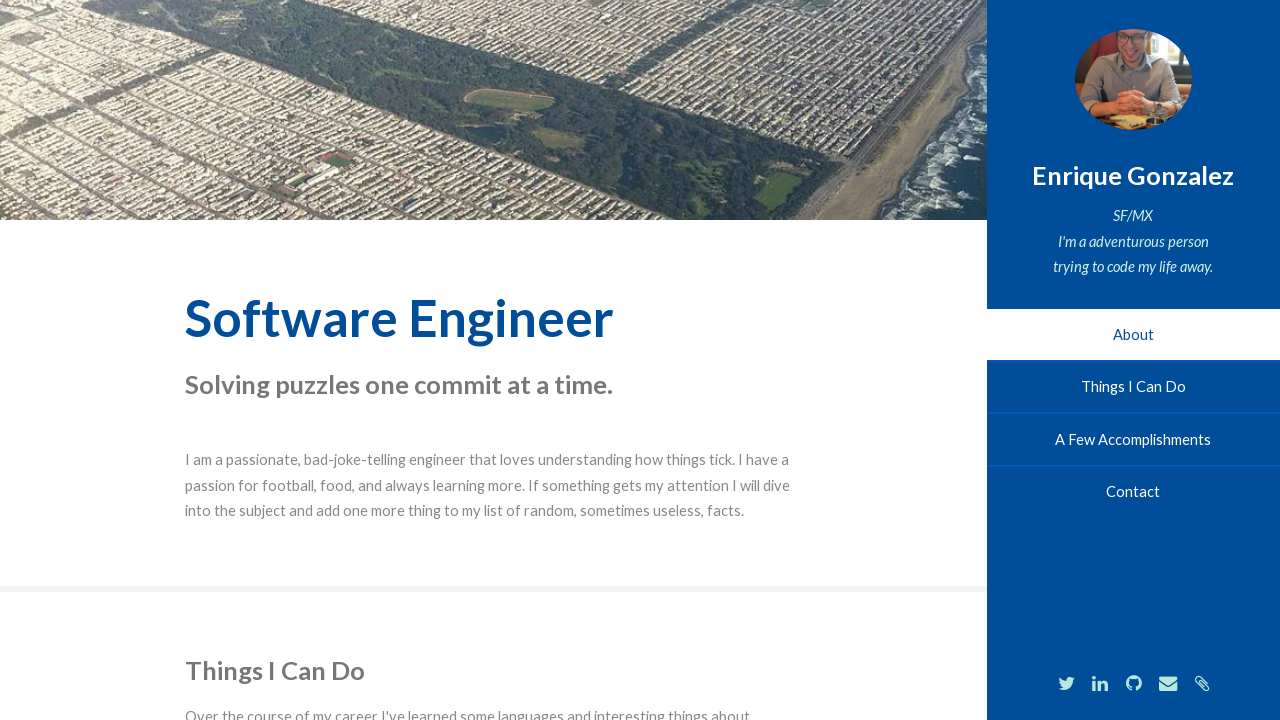

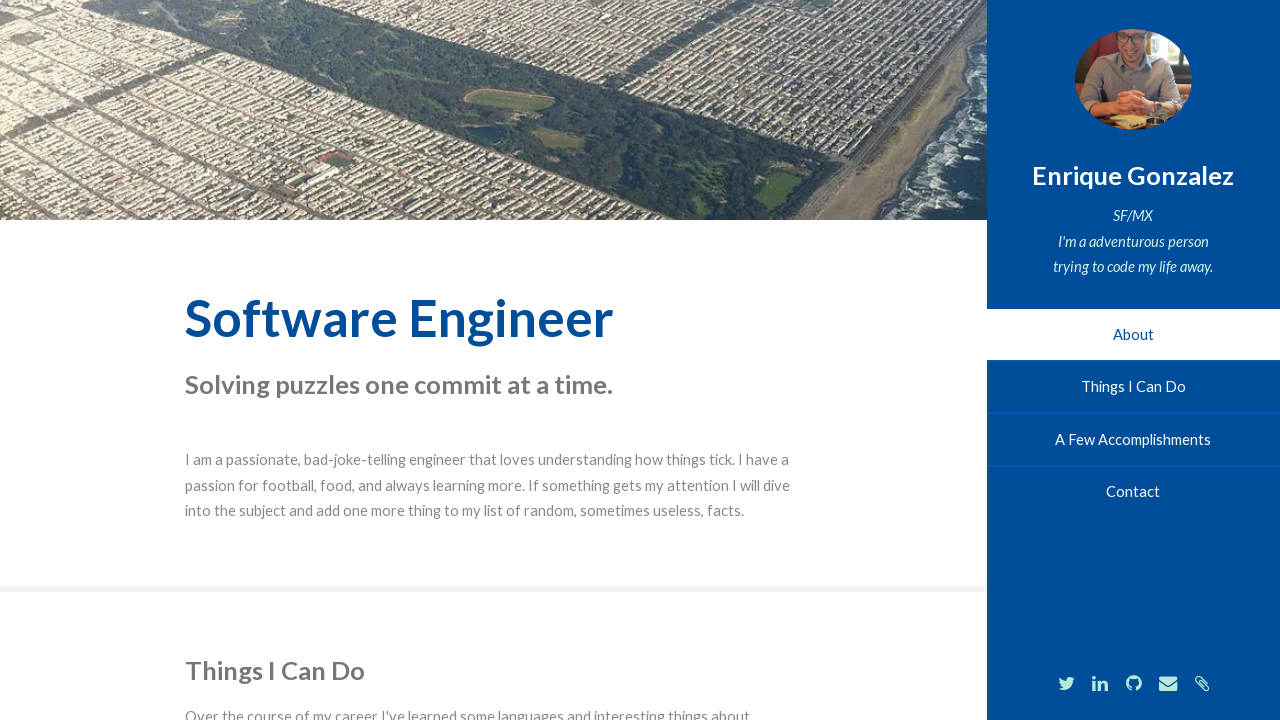